Navigates to a sitemap page, visits the first 5 URLs listed, and captures screenshots at different screen resolutions

Starting URL: https://www.getcalley.com/page-sitemap.xml

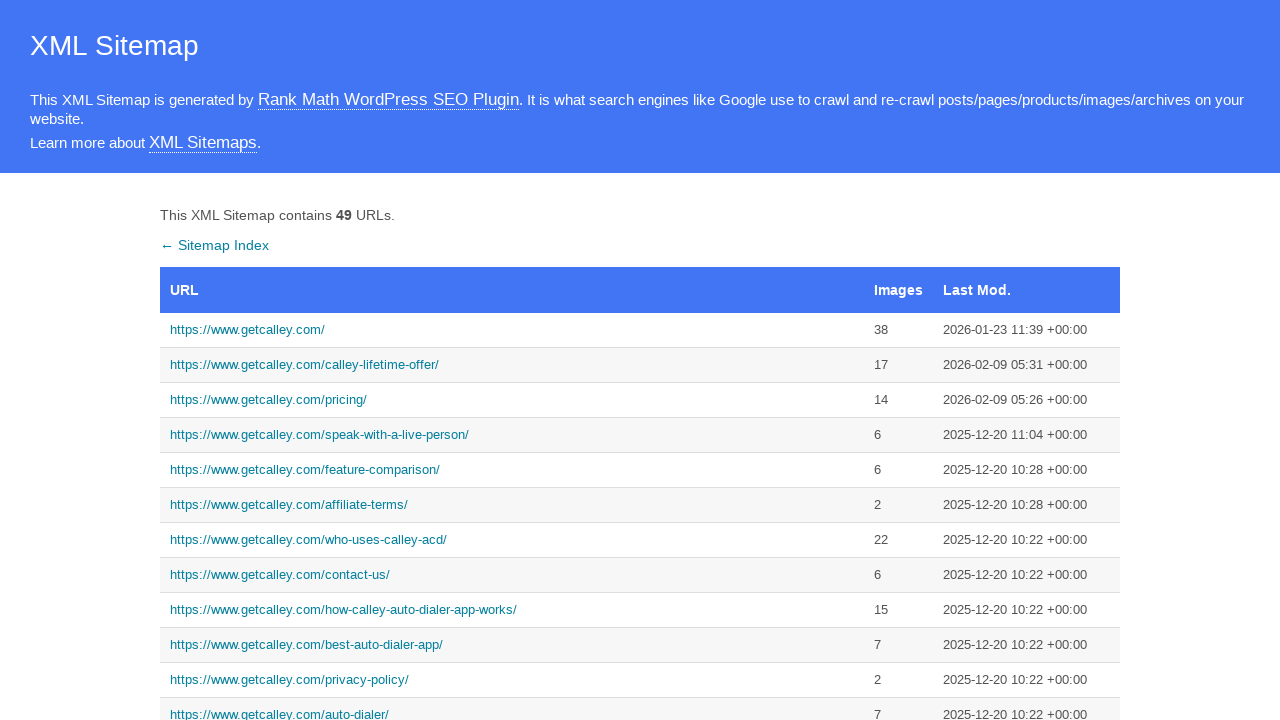

Set viewport to 1920x1080 resolution
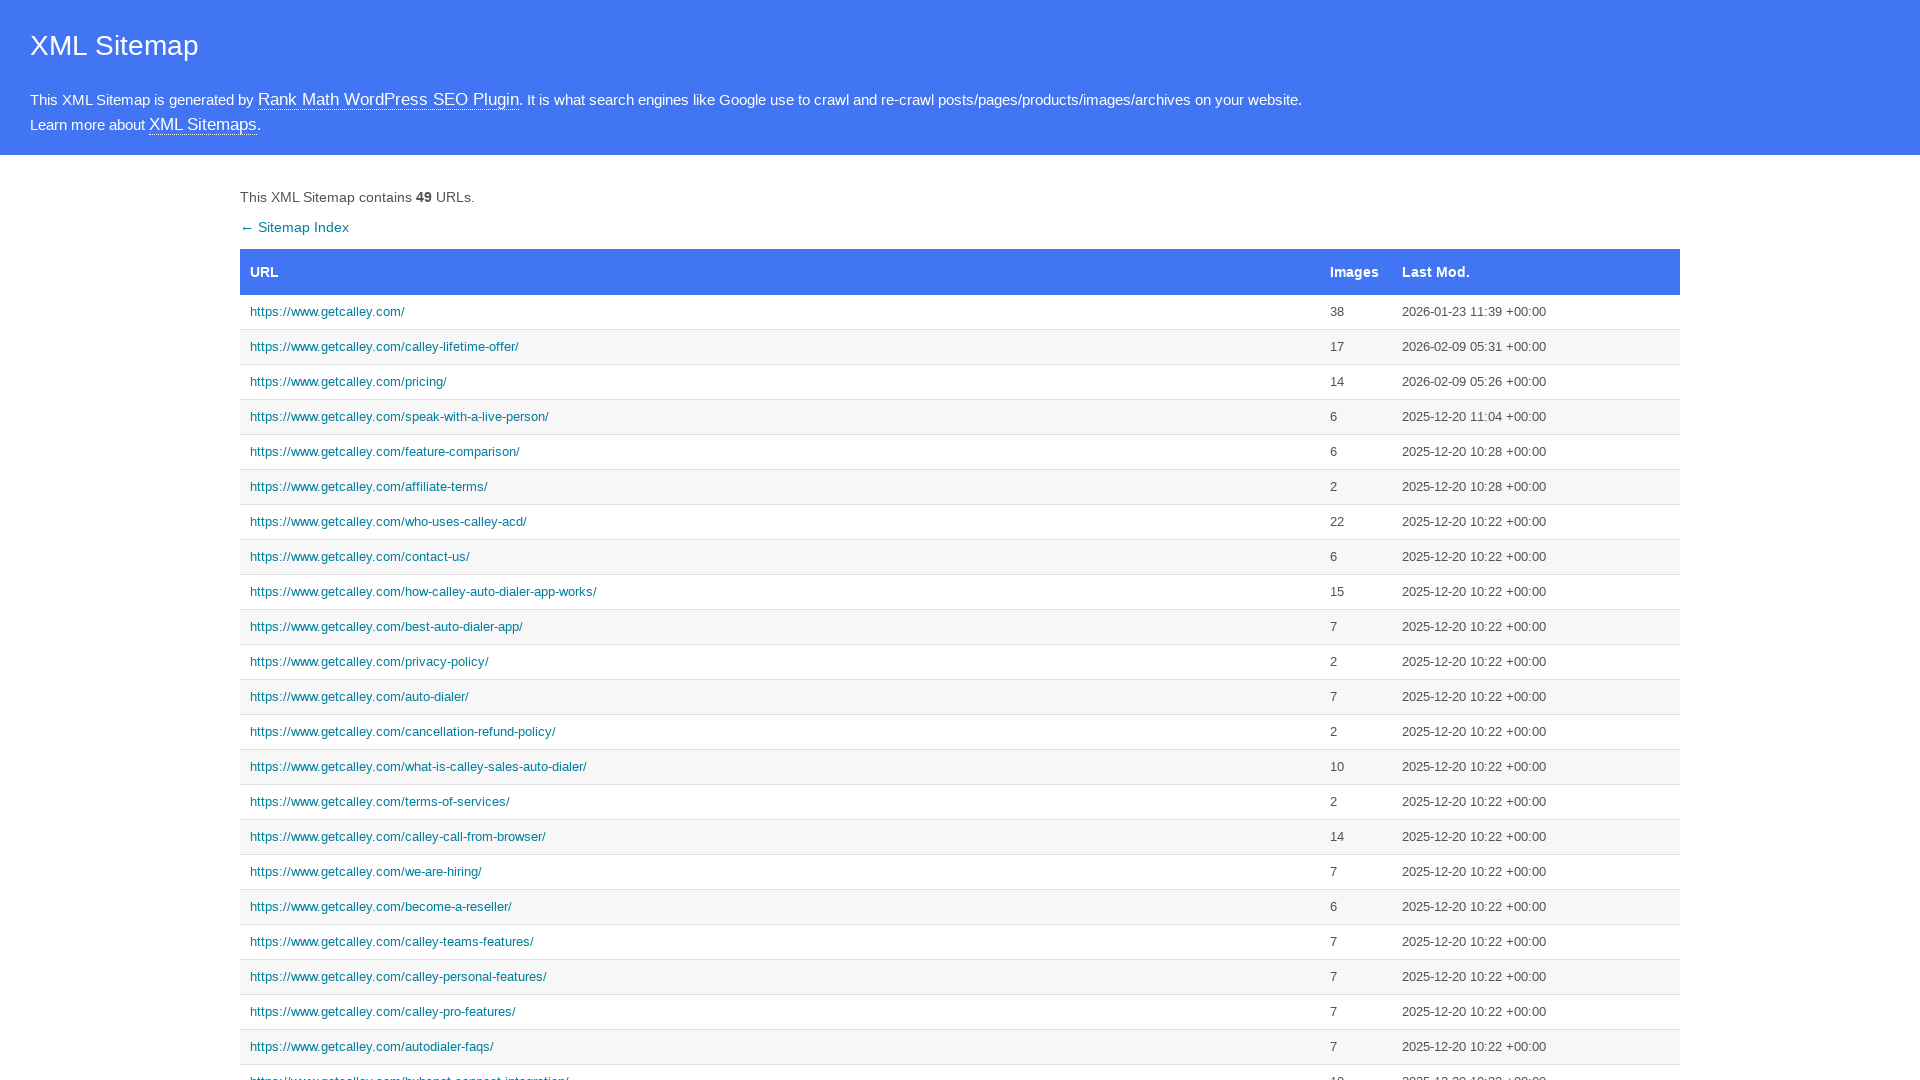

Located all URL links in sitemap table
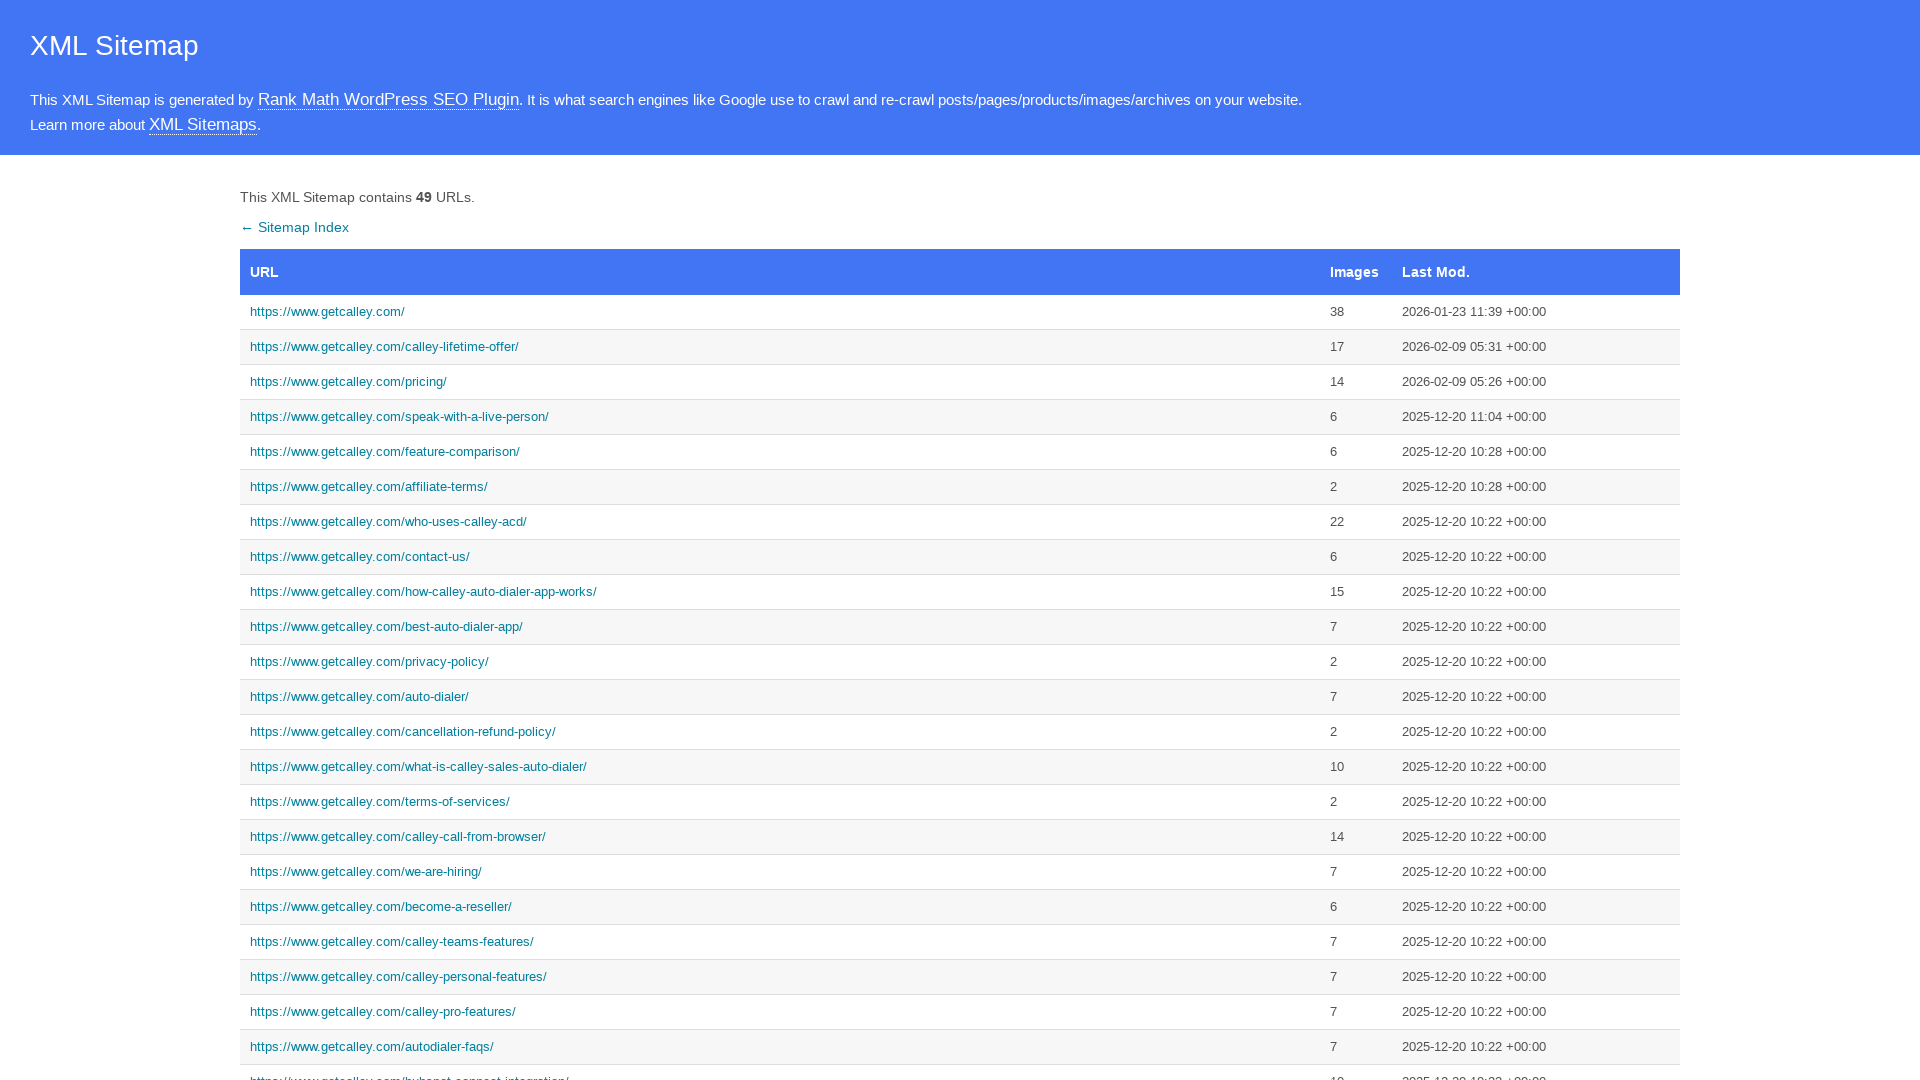

Navigated to sitemap URL #1: https://www.getcalley.com/
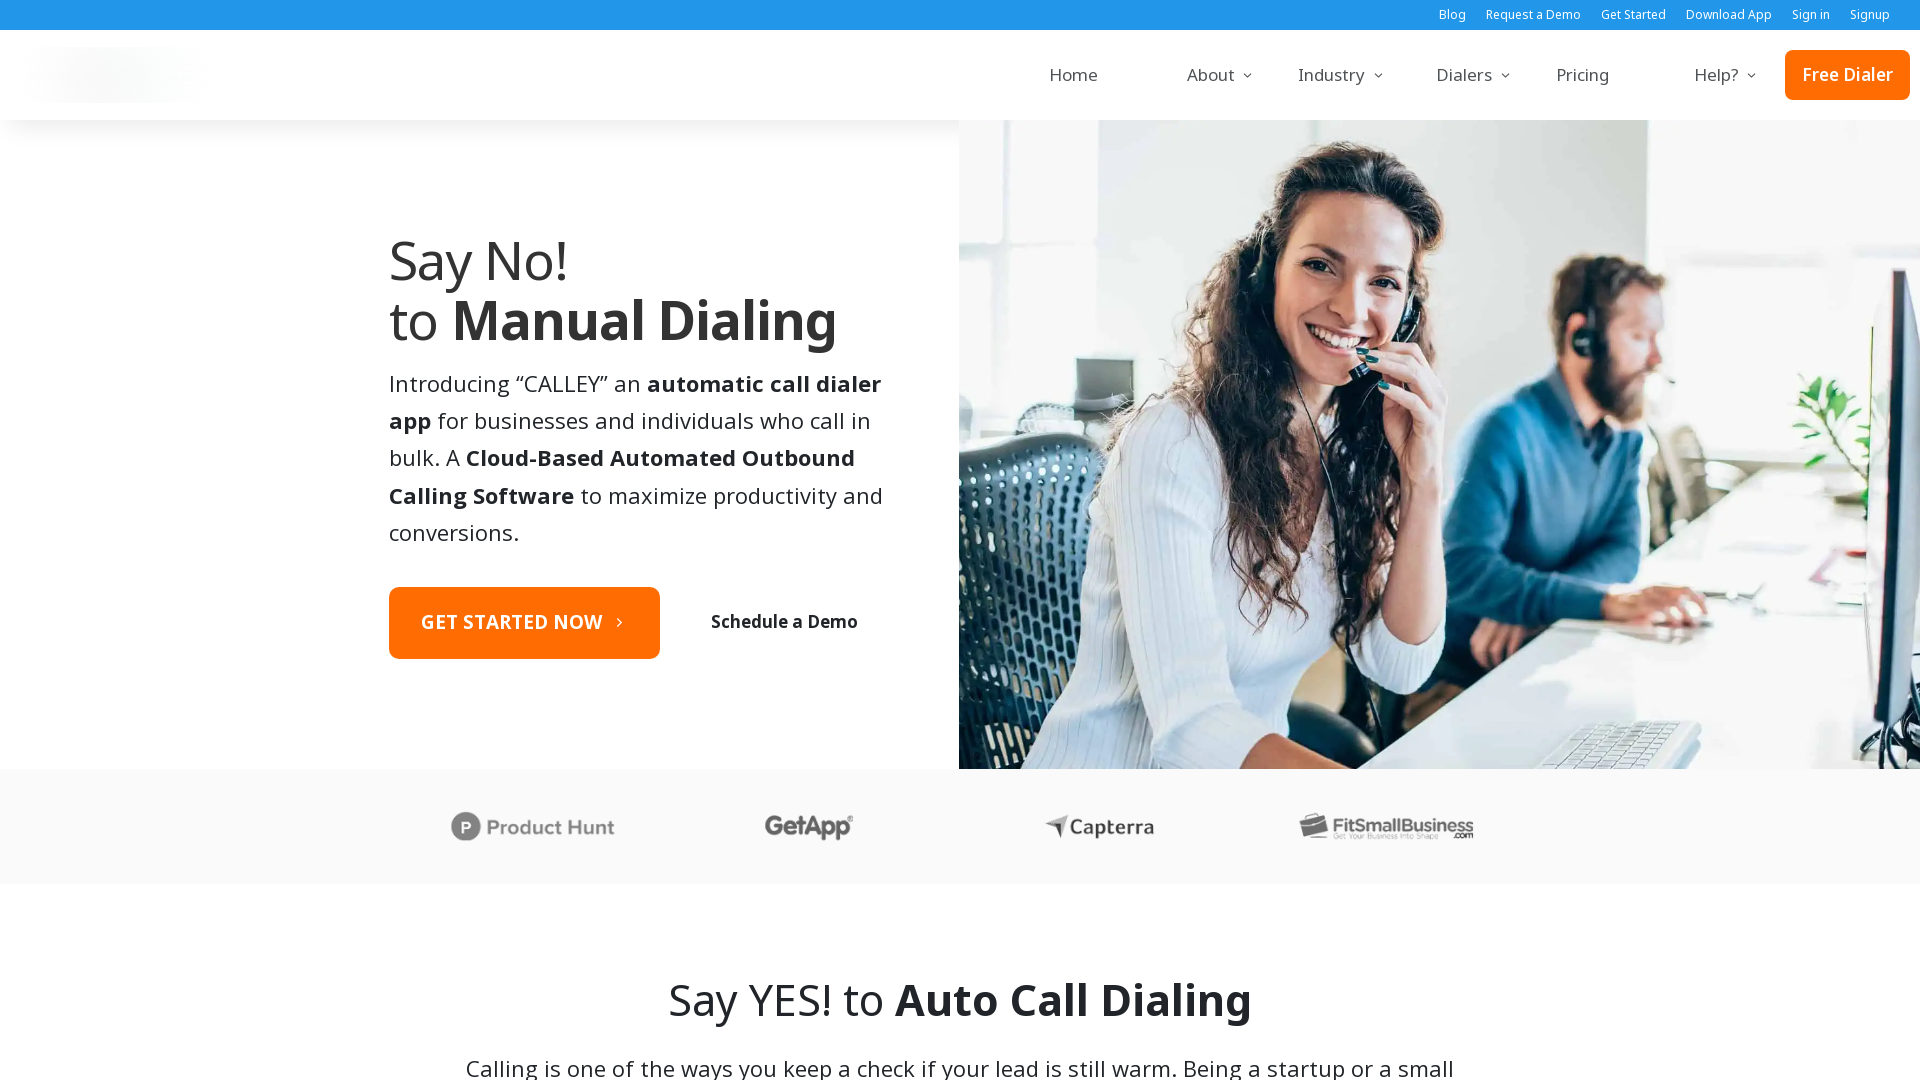

Navigated back to sitemap
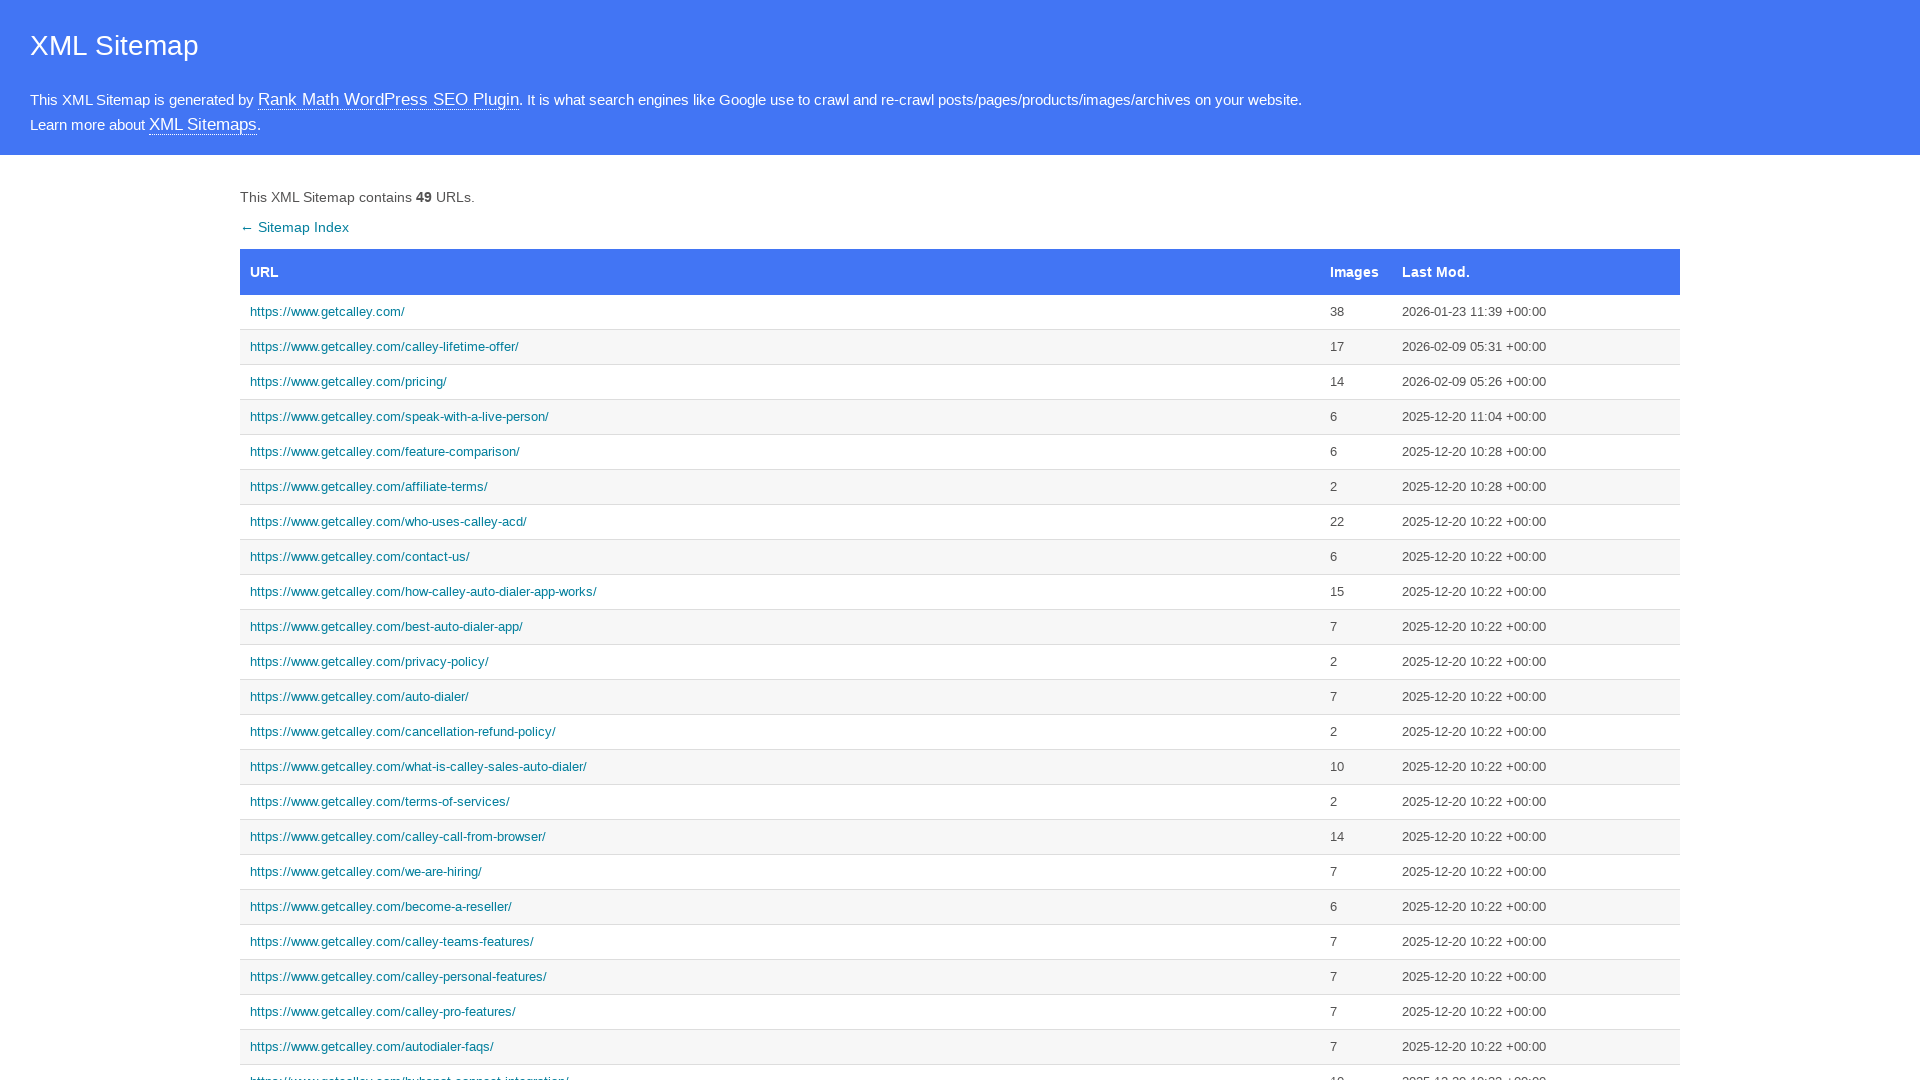

Navigated to sitemap URL #2: https://www.getcalley.com/calley-lifetime-offer/
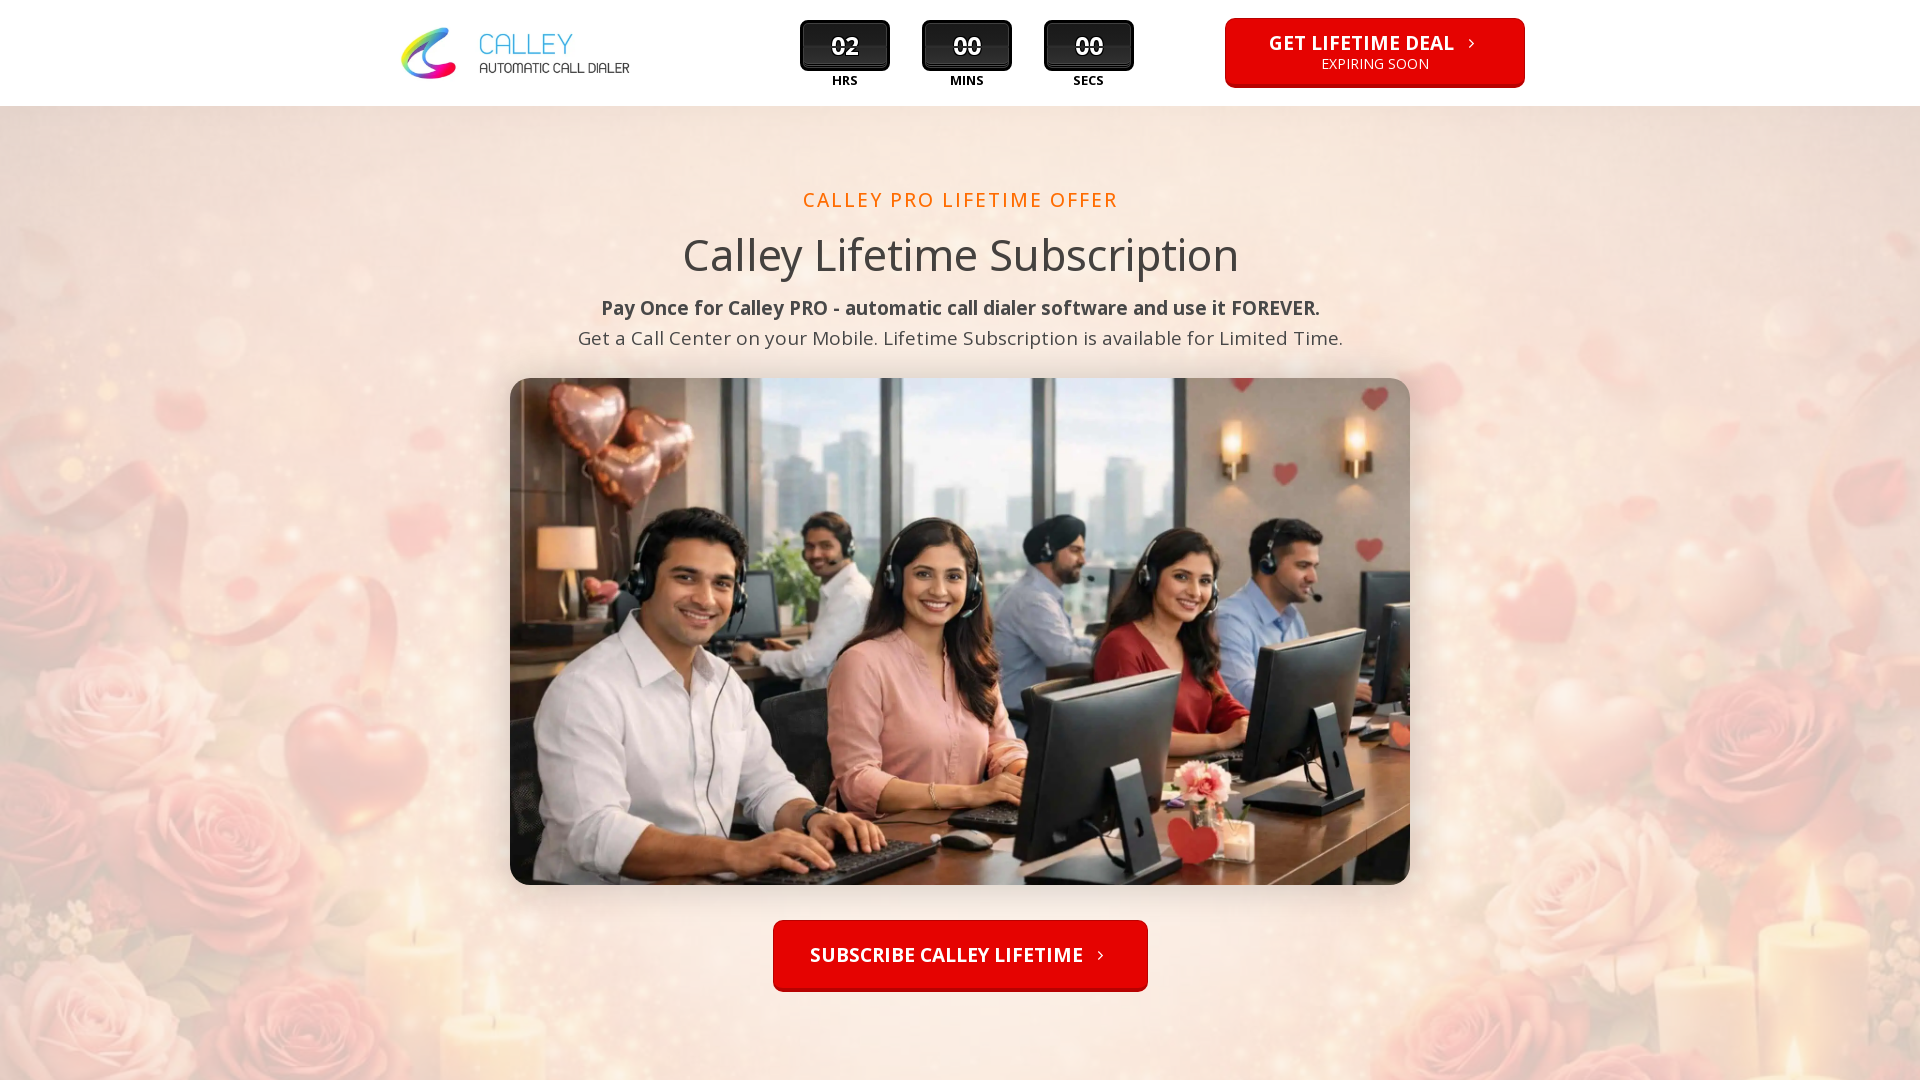

Navigated back to sitemap
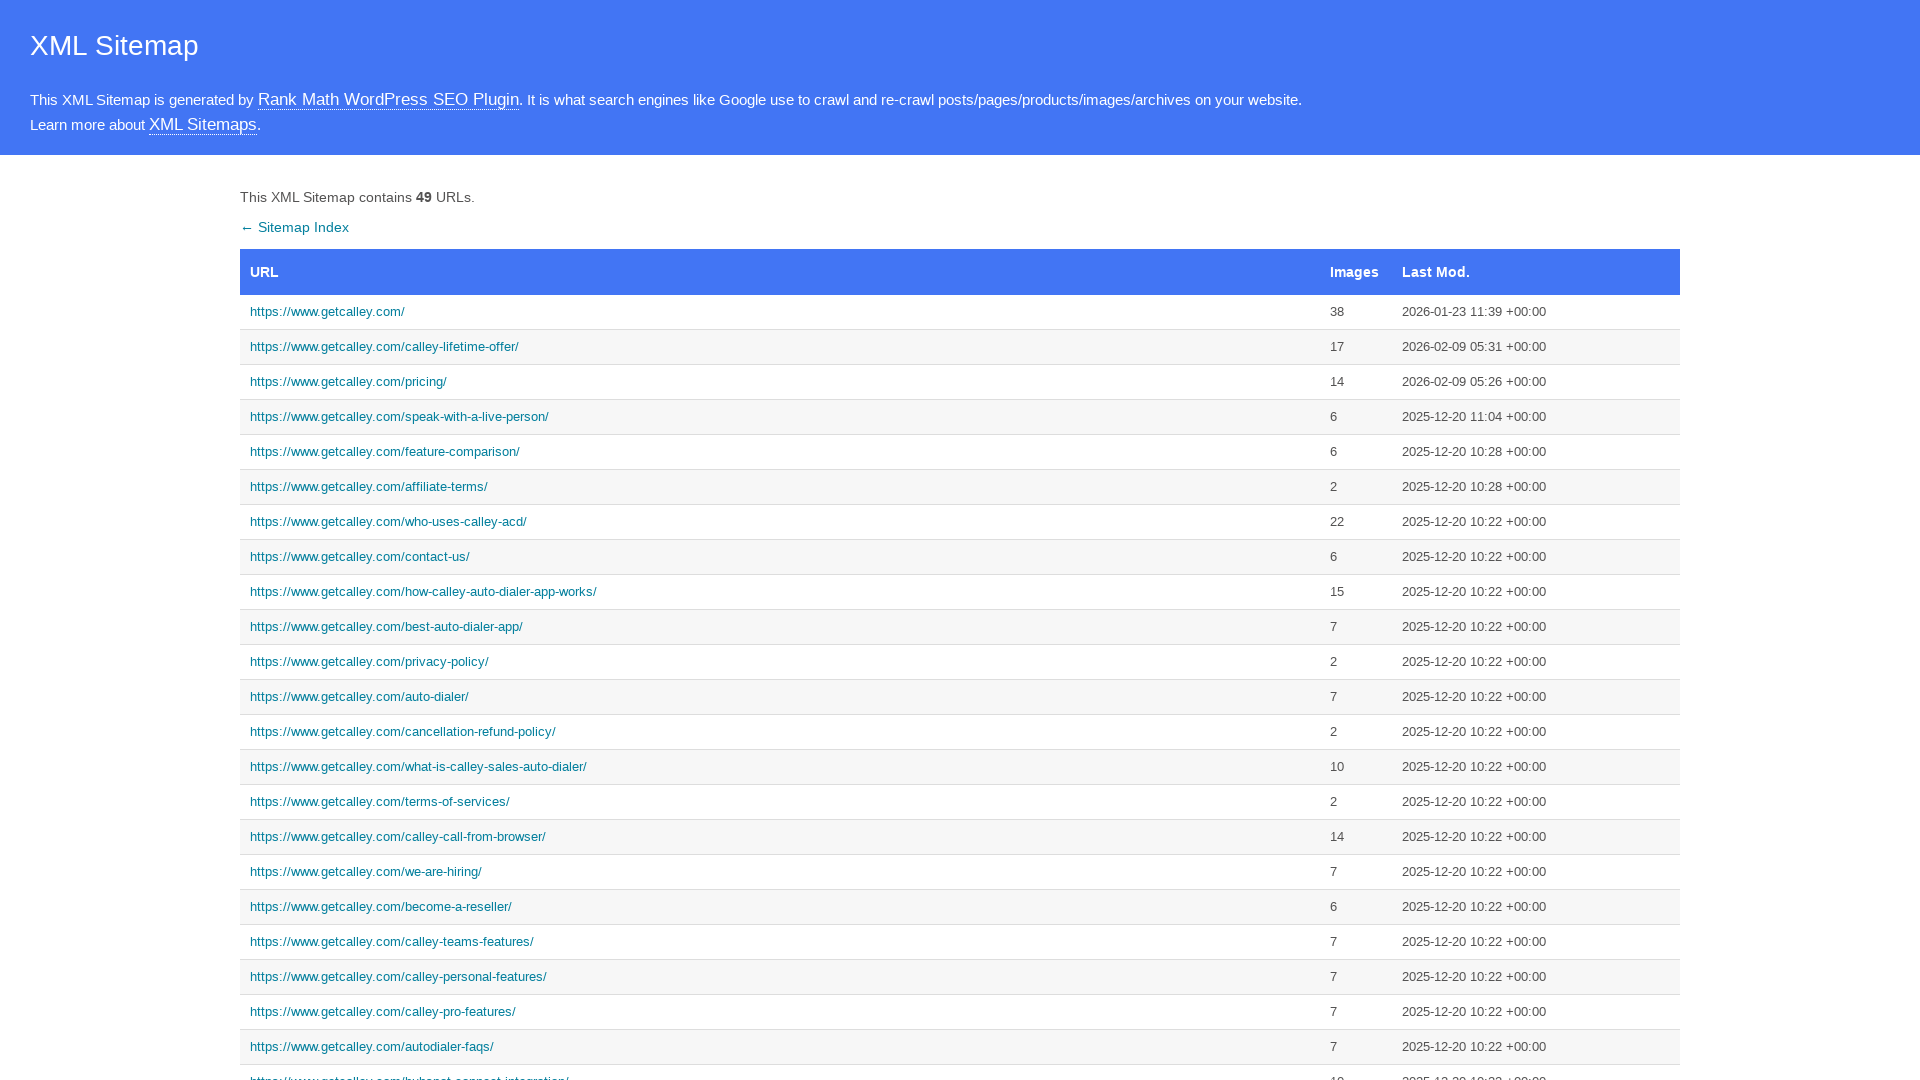

Navigated to sitemap URL #3: https://www.getcalley.com/pricing/
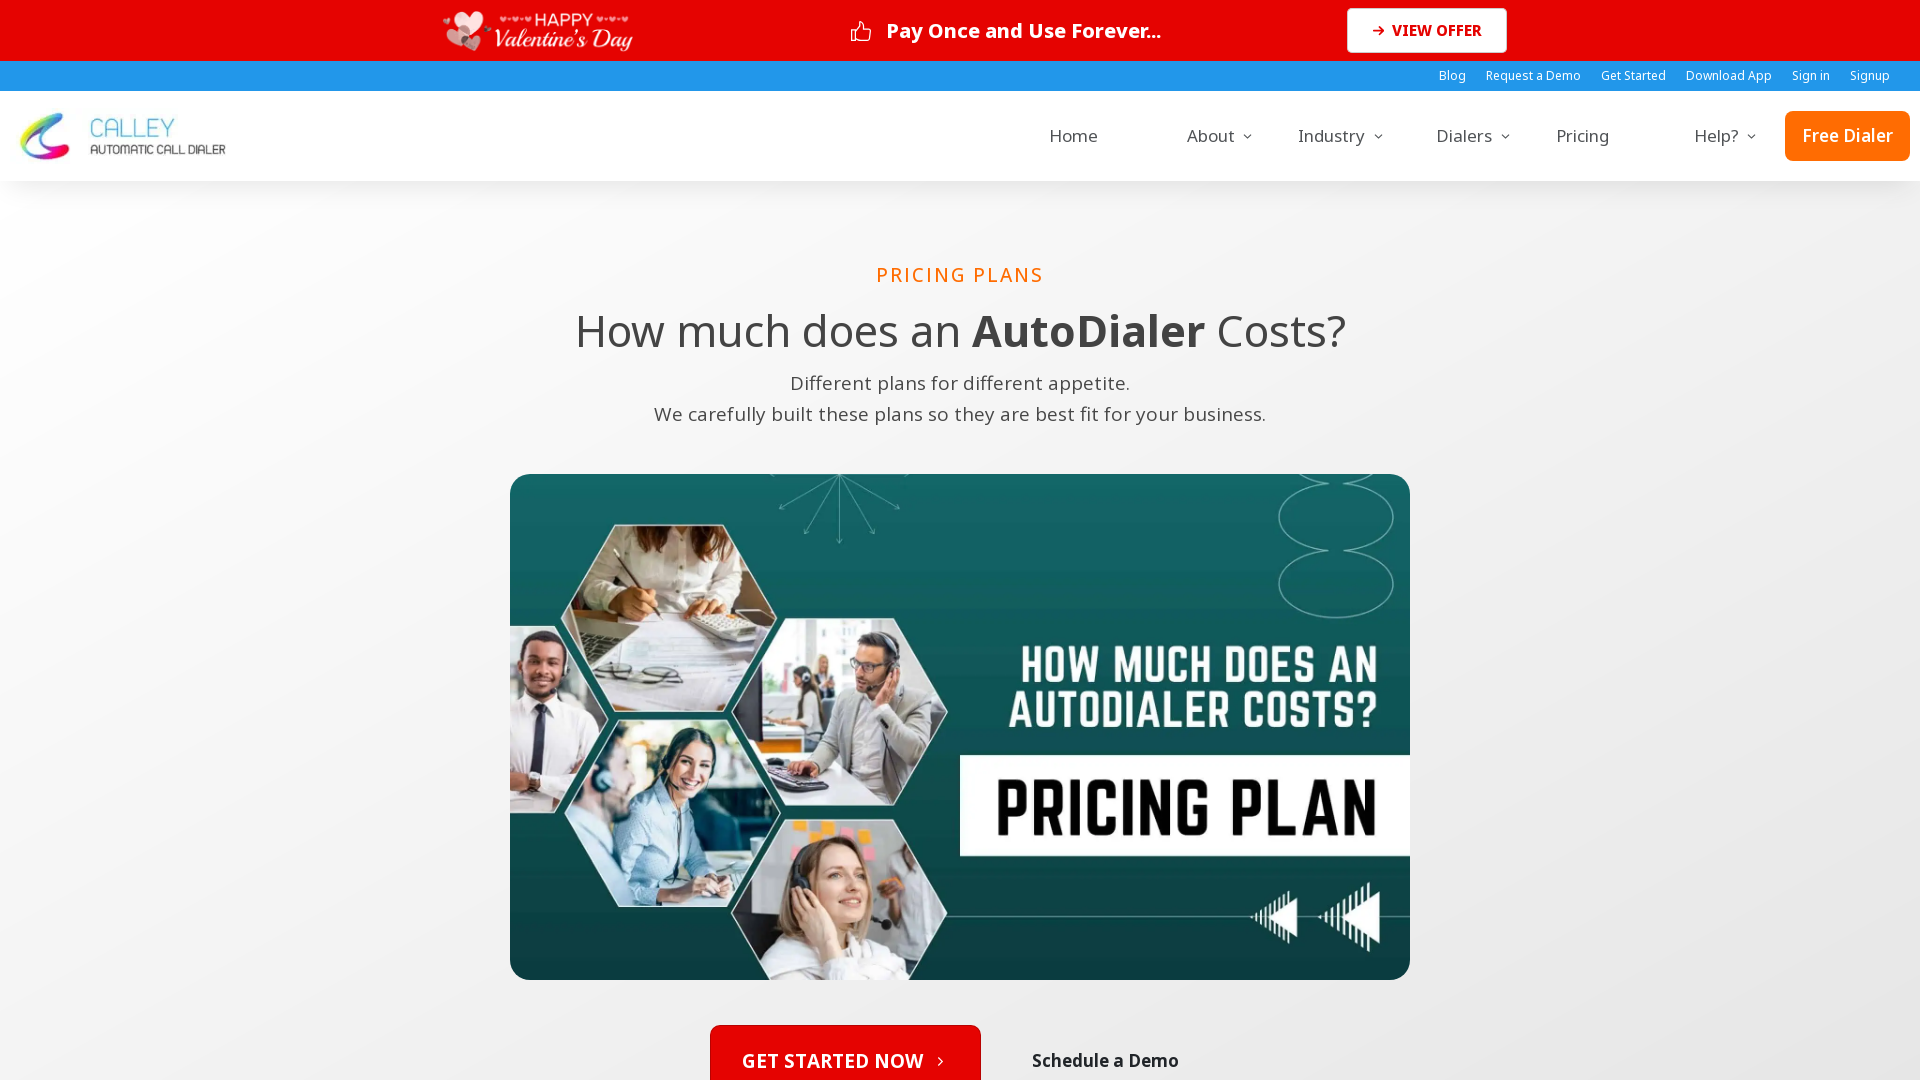

Navigated back to sitemap
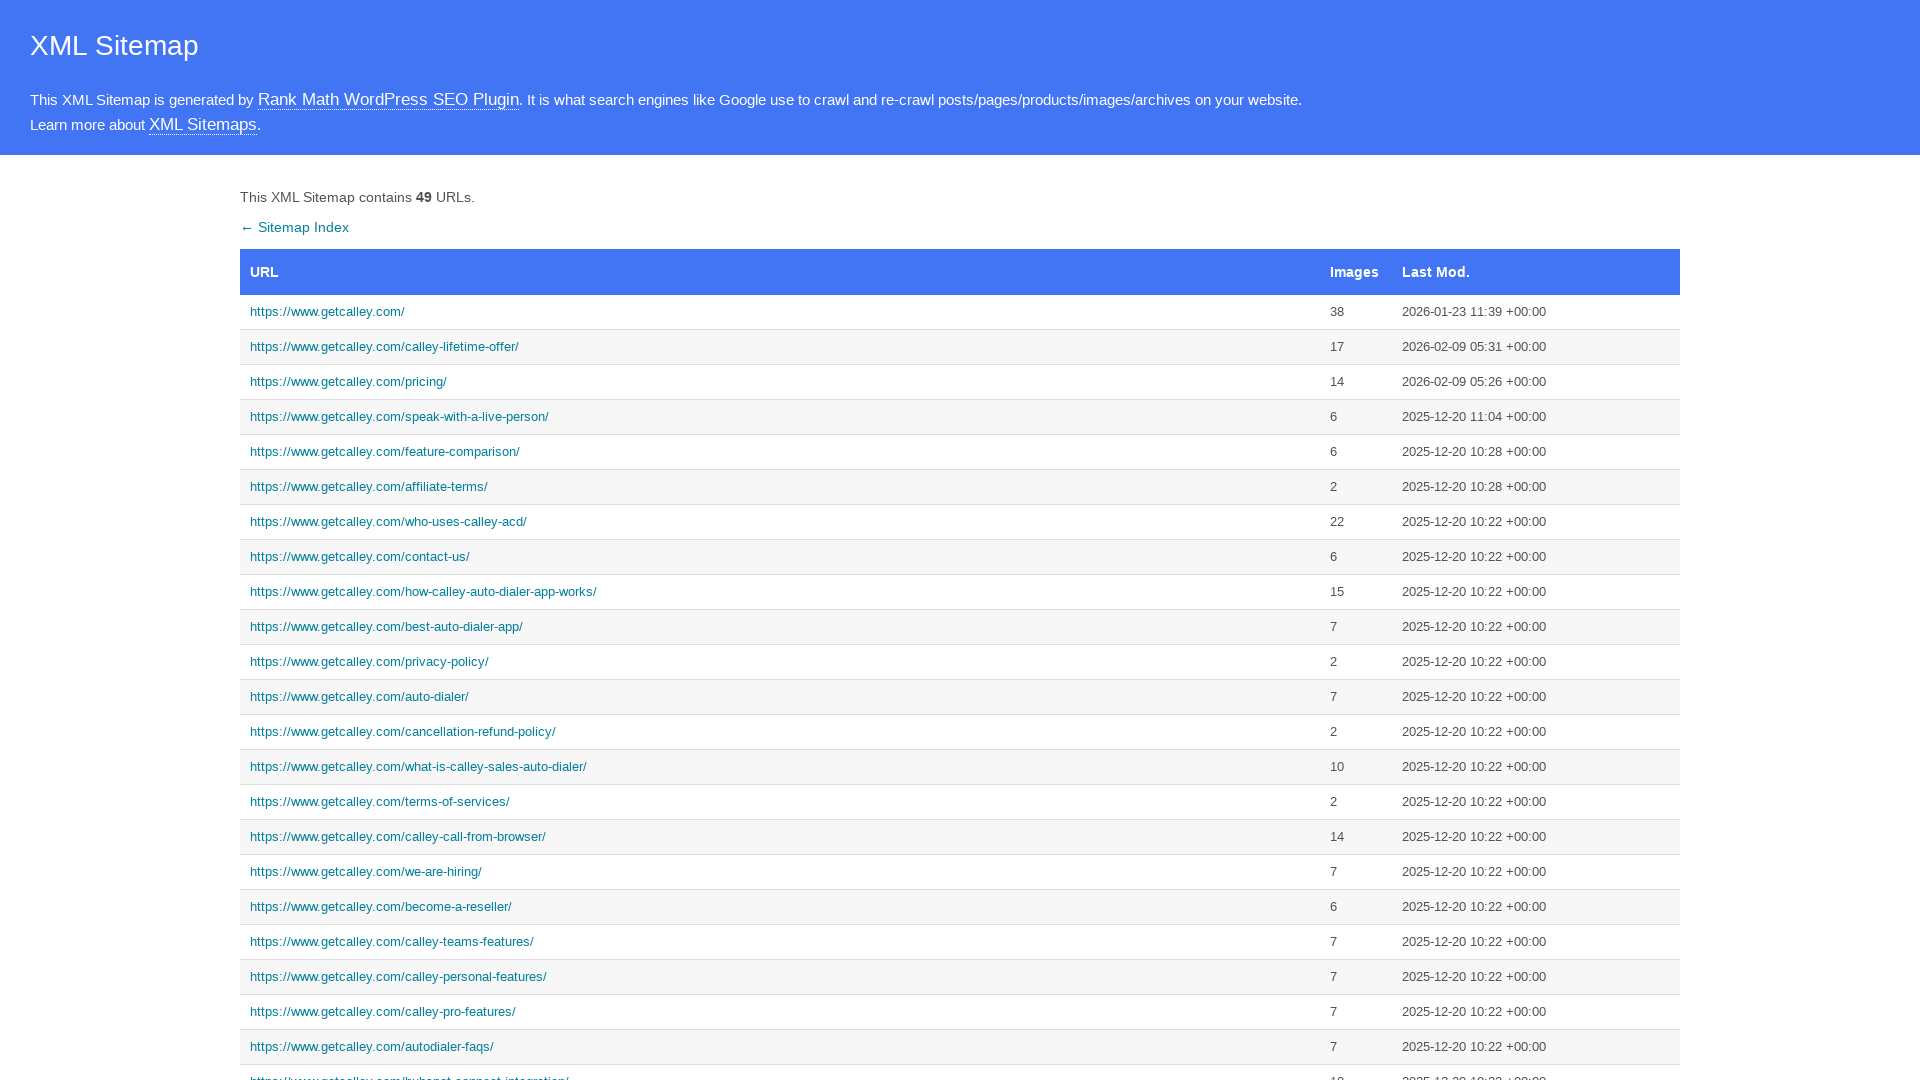

Navigated to sitemap URL #4: https://www.getcalley.com/speak-with-a-live-person/
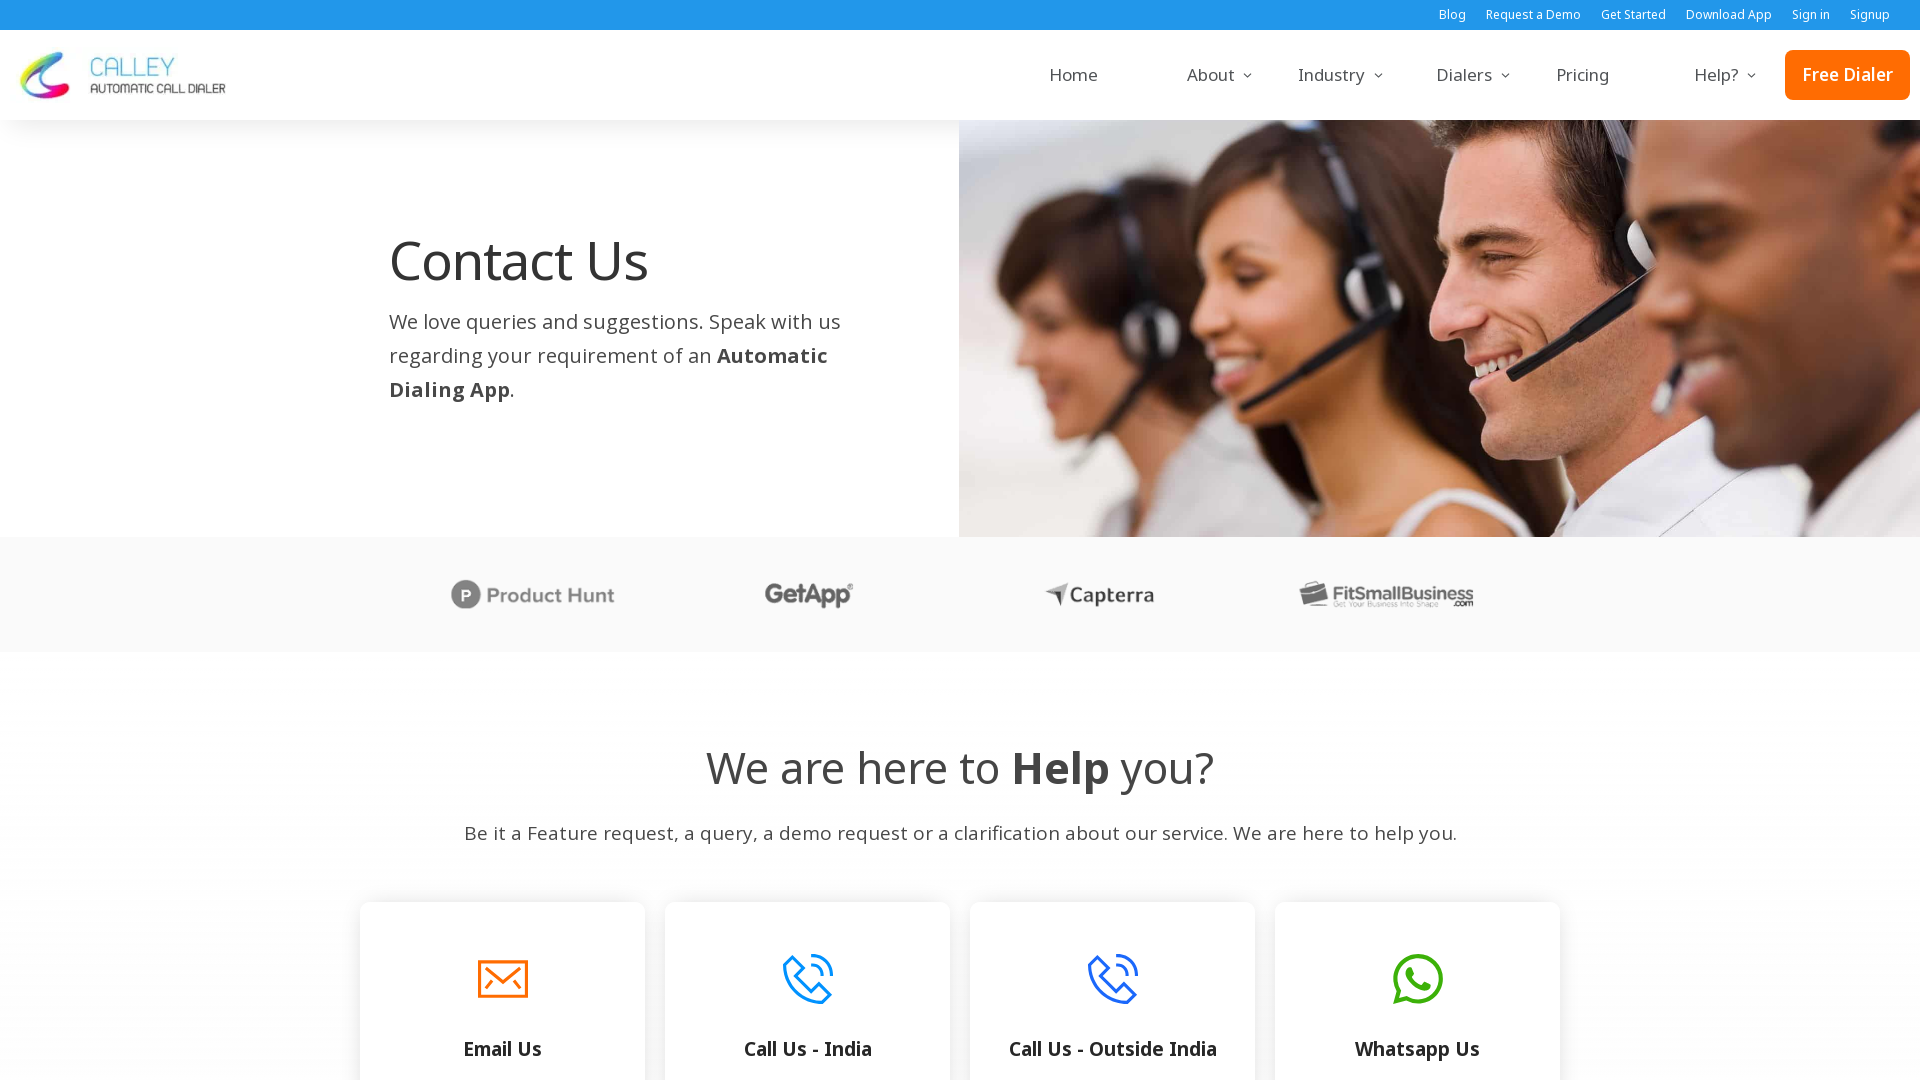

Navigated back to sitemap
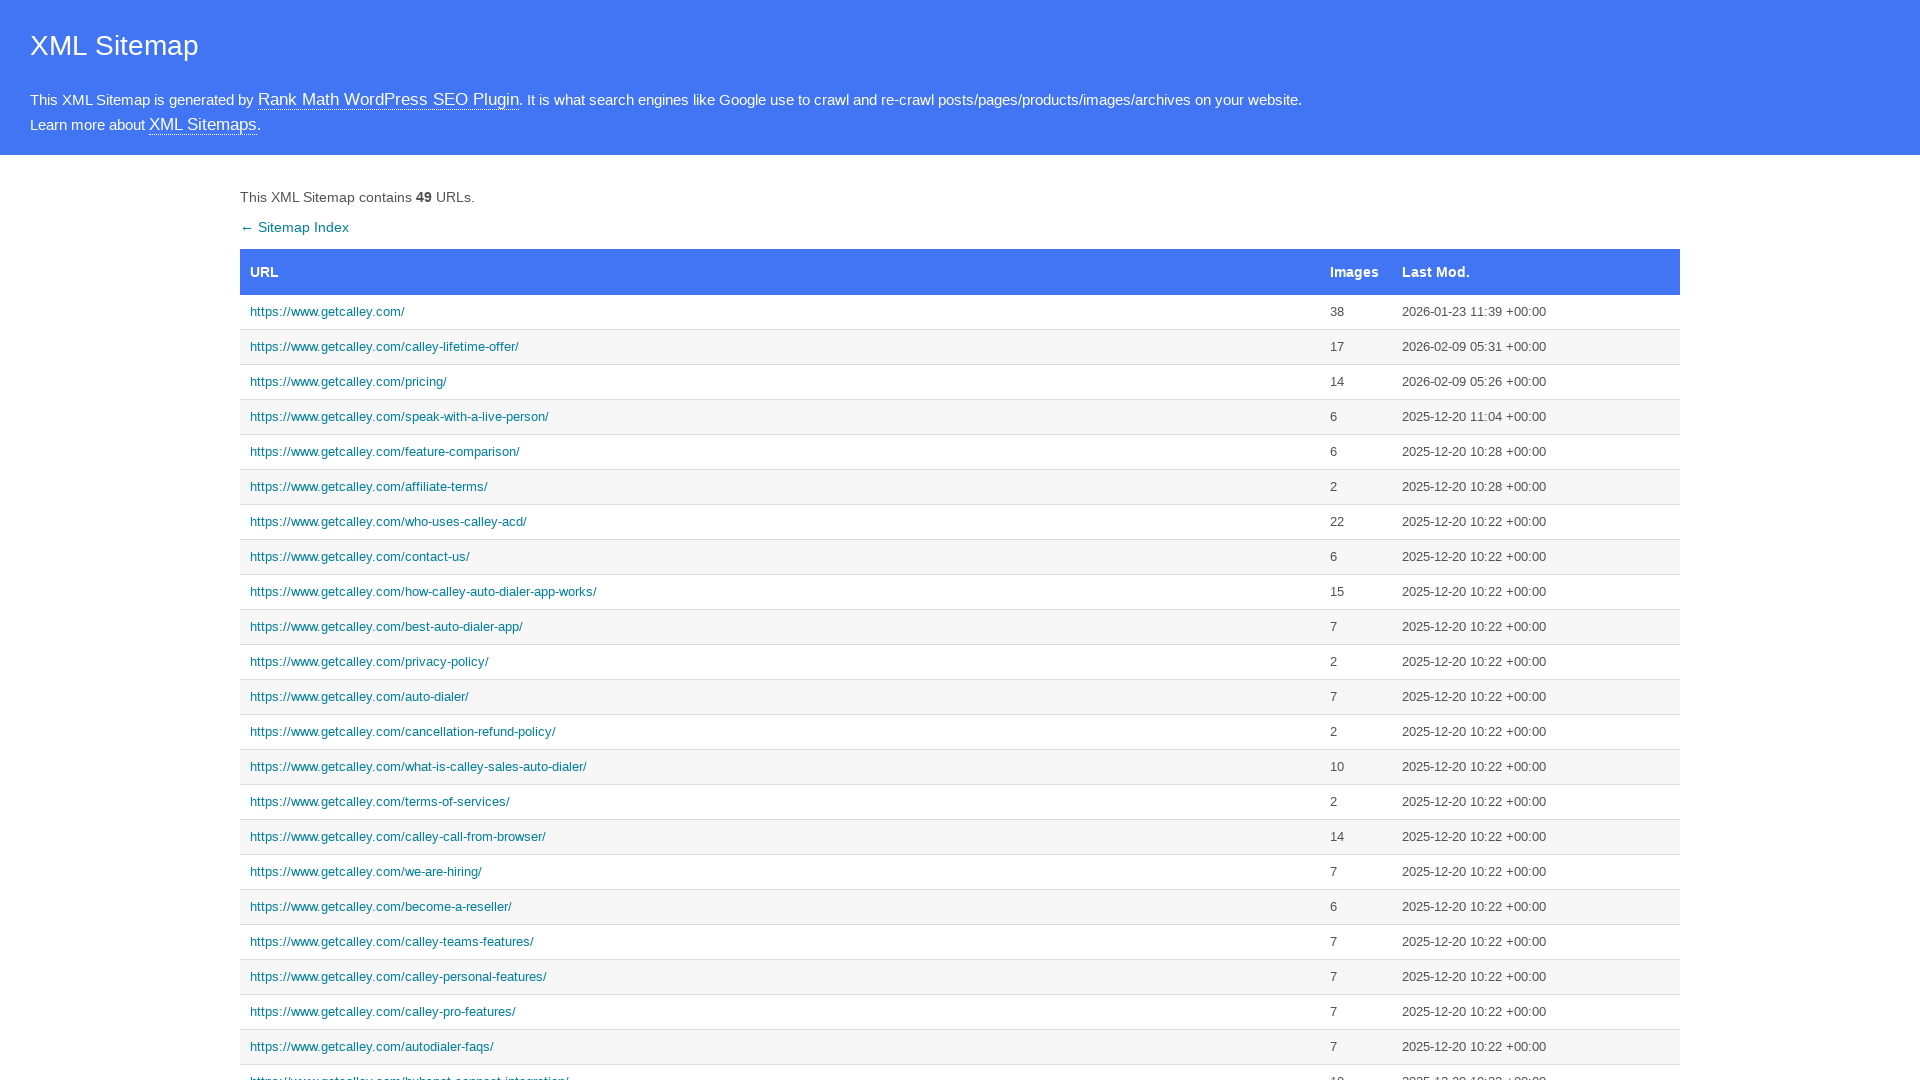

Navigated to sitemap URL #5: https://www.getcalley.com/feature-comparison/
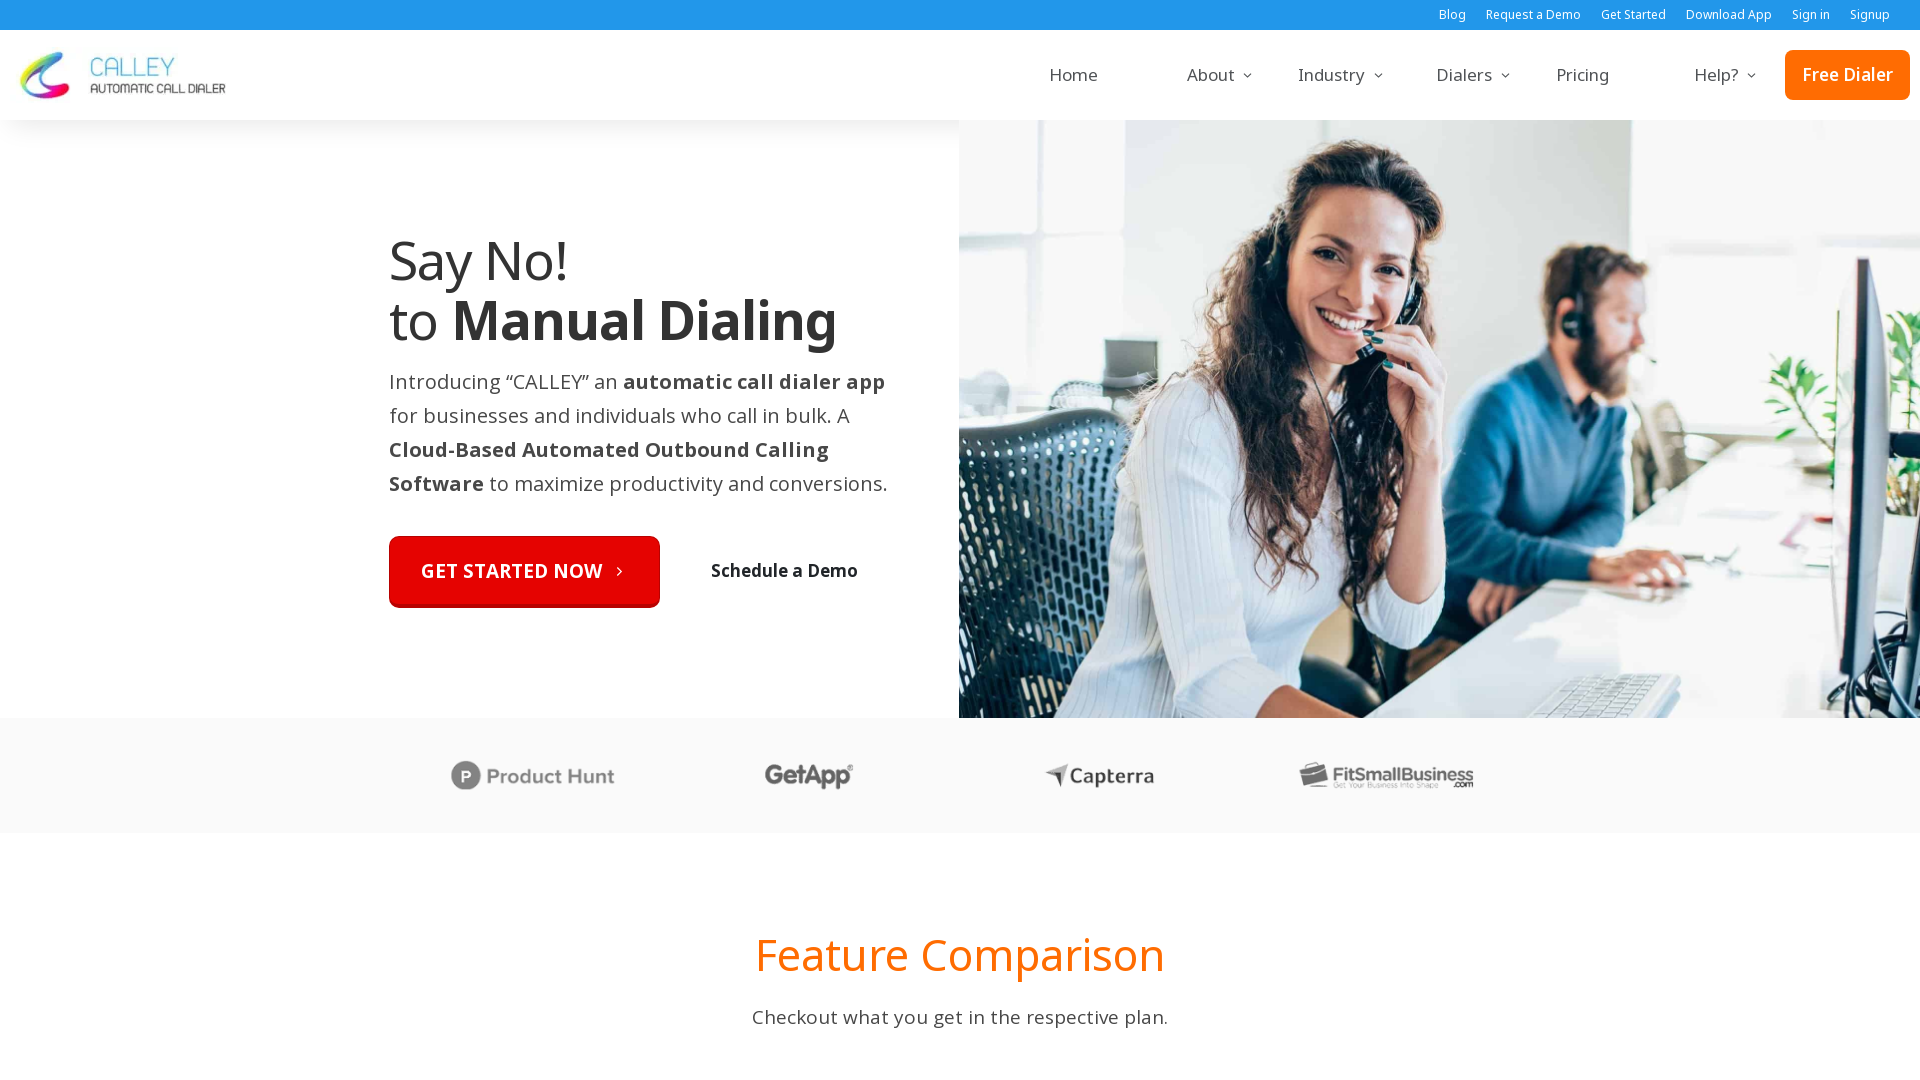

Navigated back to sitemap
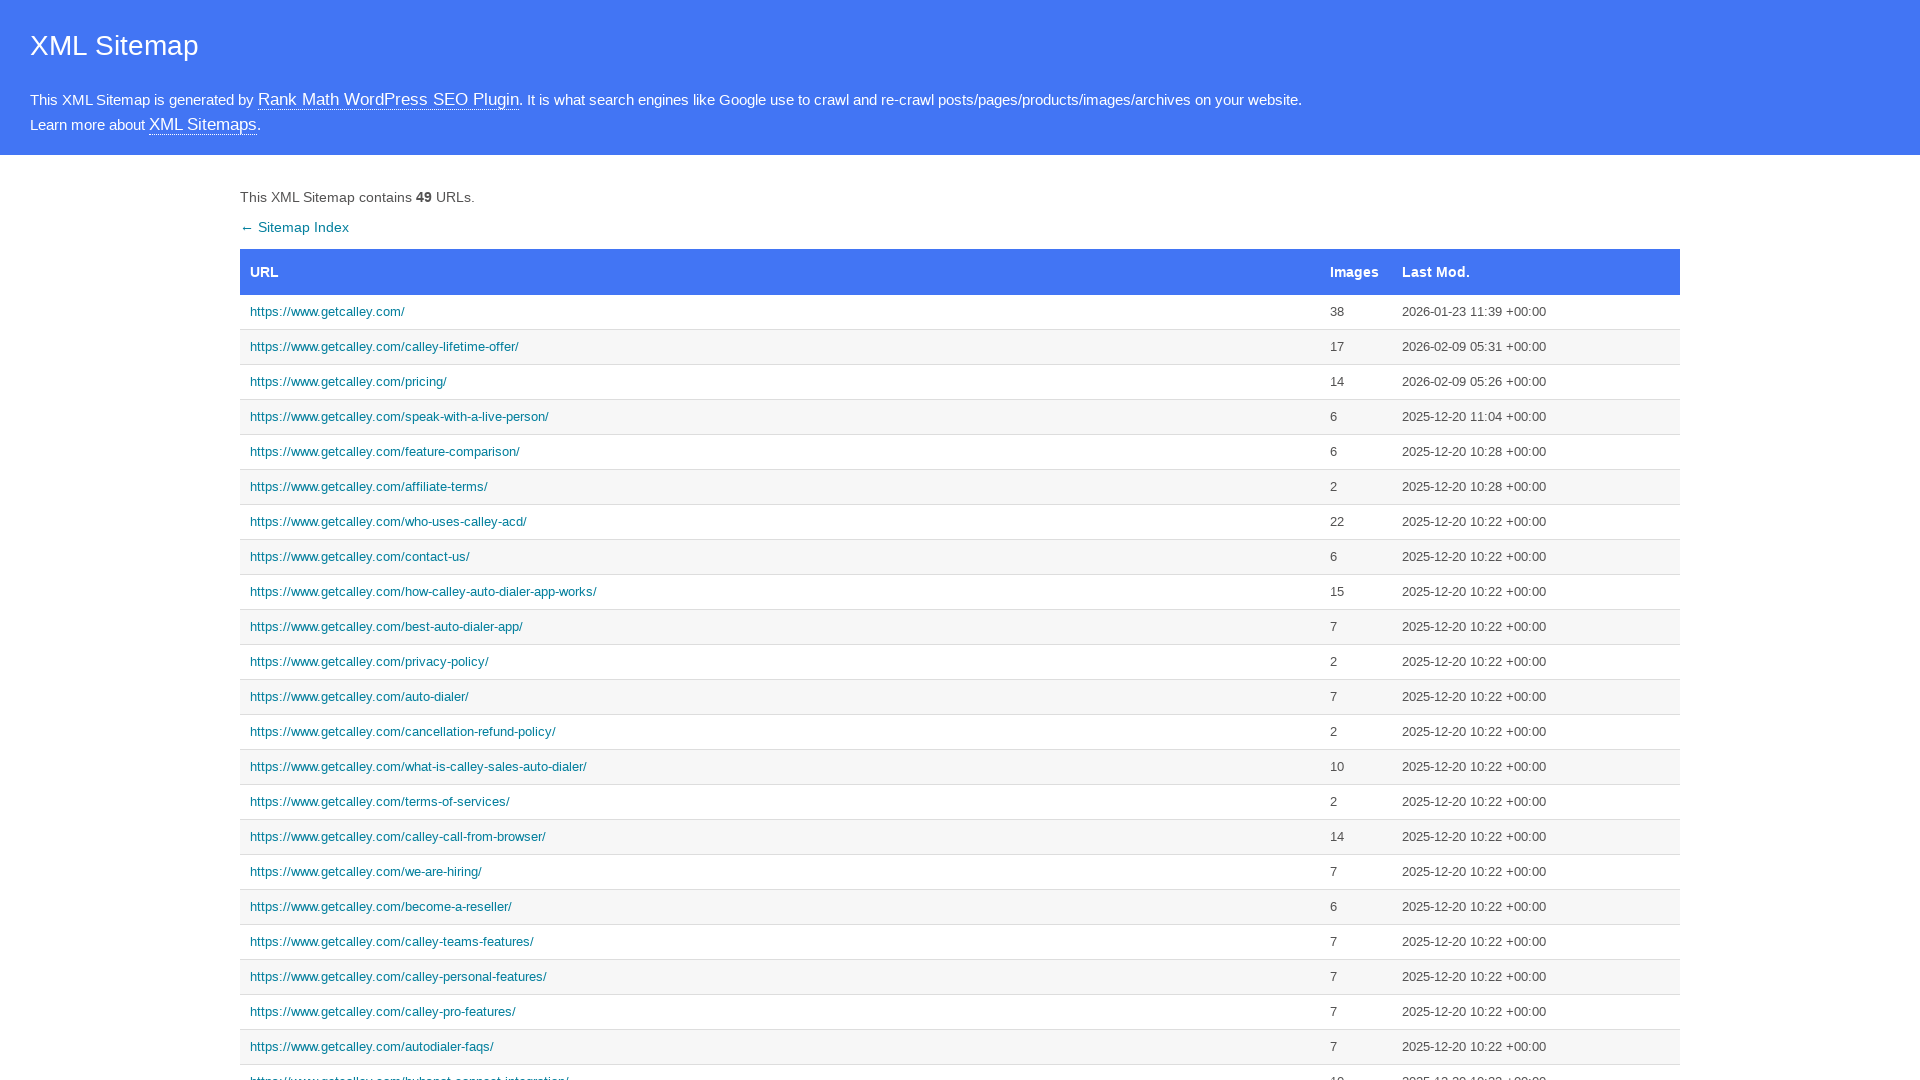

Set viewport to 1366x768 resolution
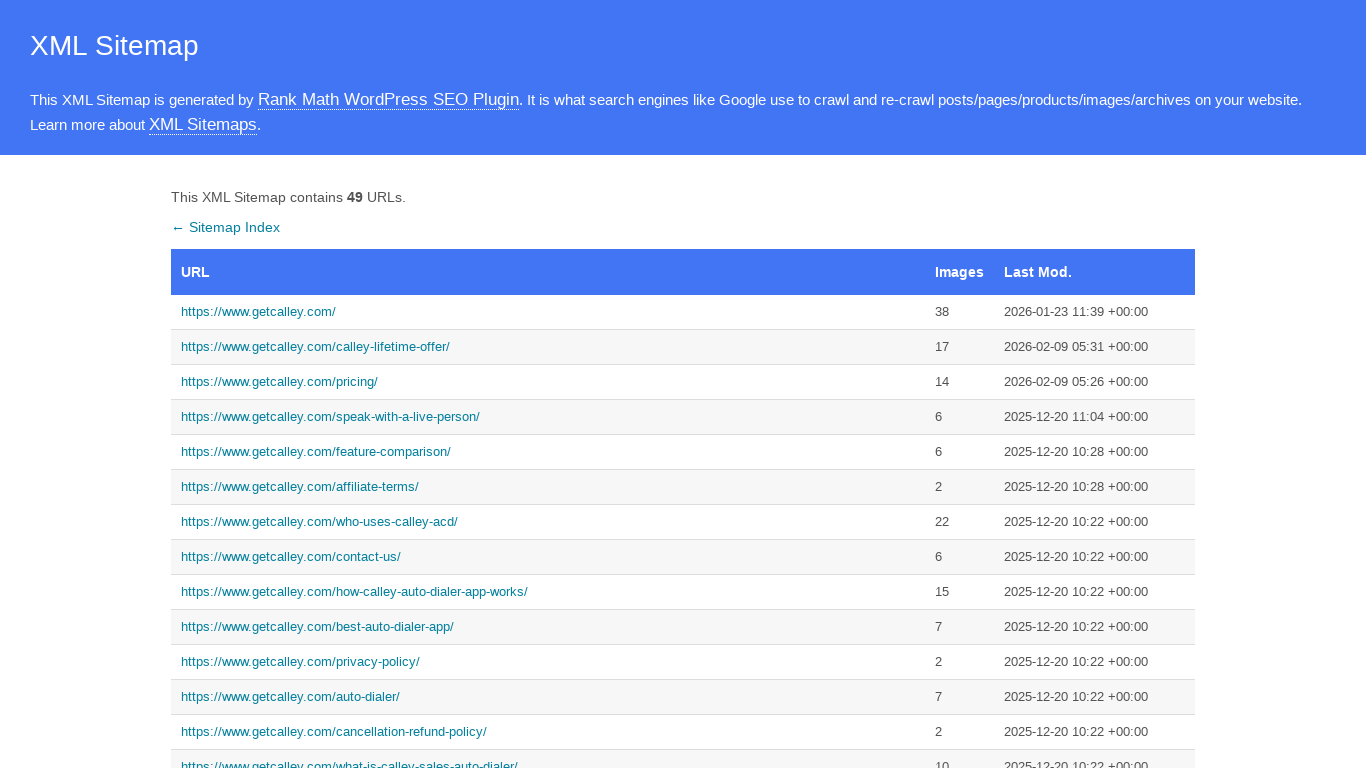

Located all URL links in sitemap table again
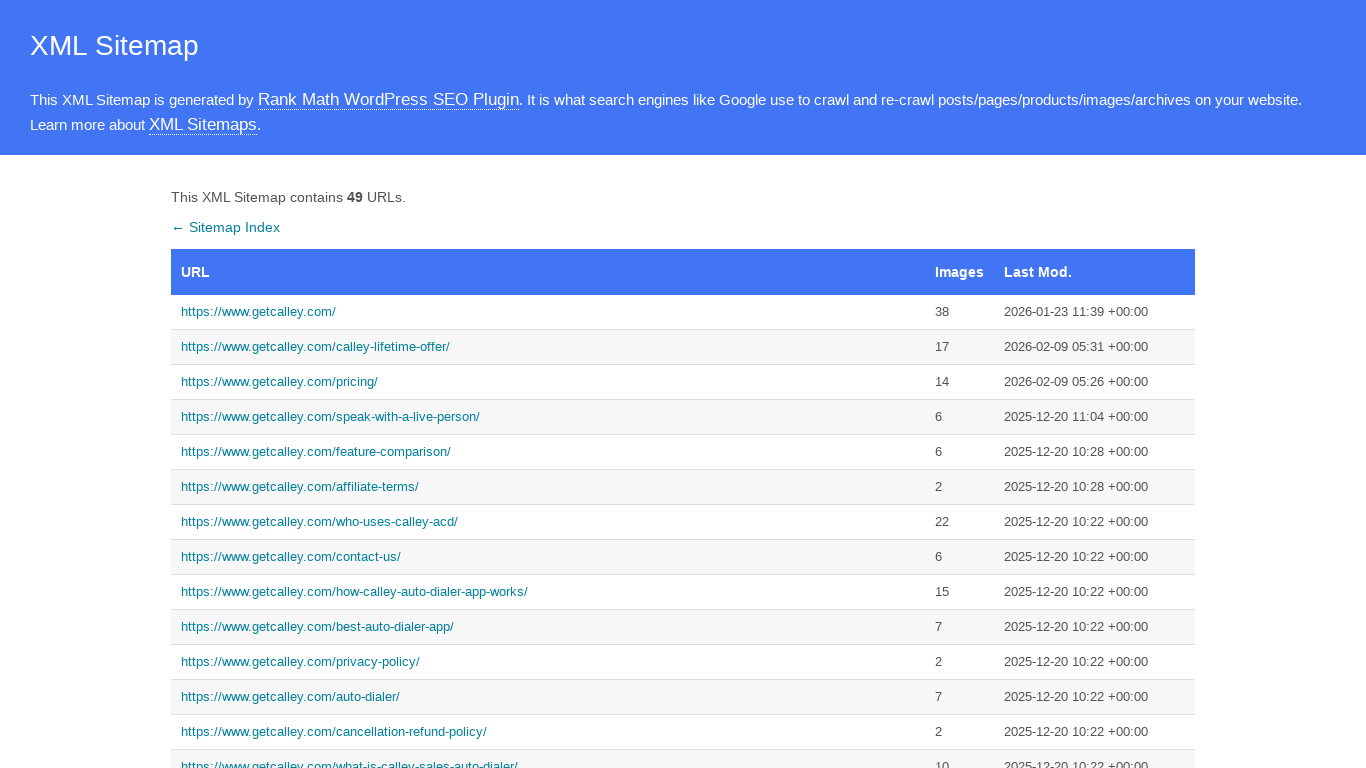

Navigated to sitemap URL #1 at 1366x768 resolution: https://www.getcalley.com/
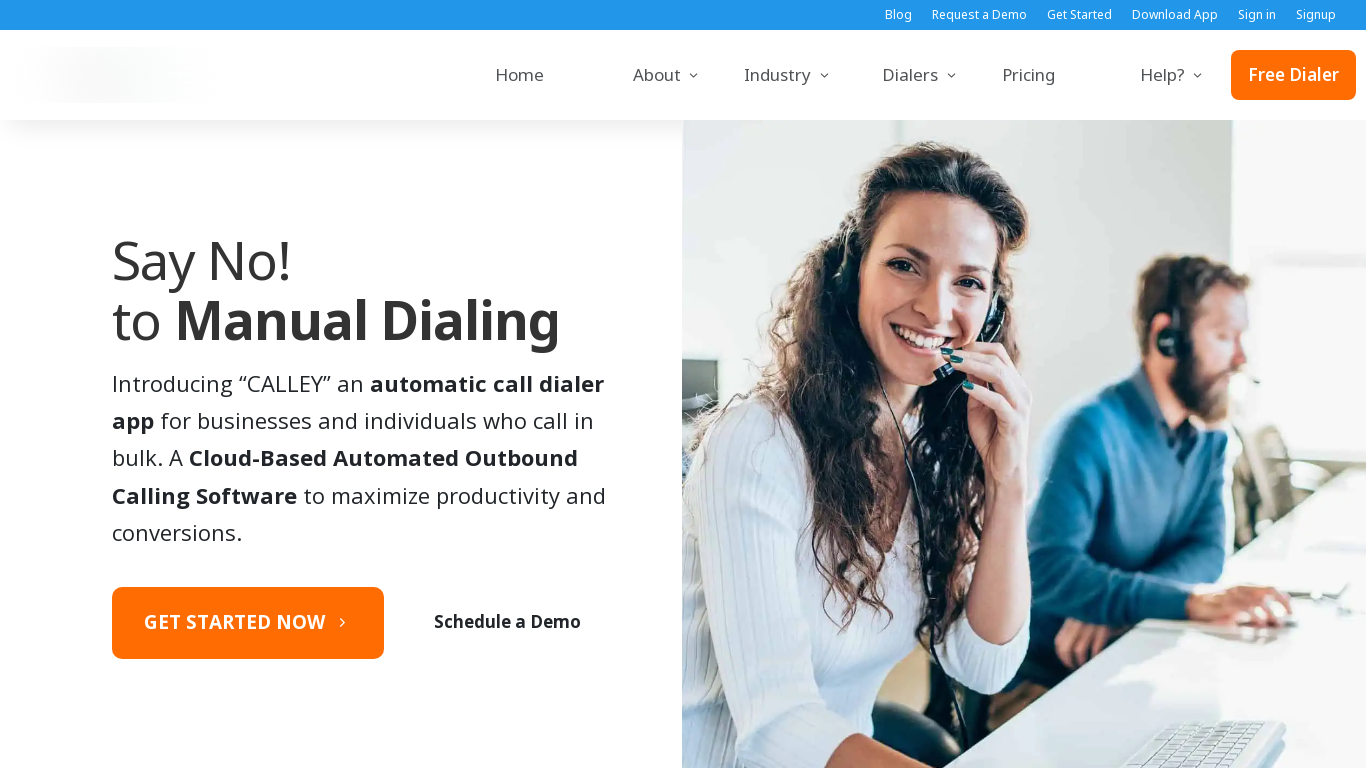

Navigated back to sitemap
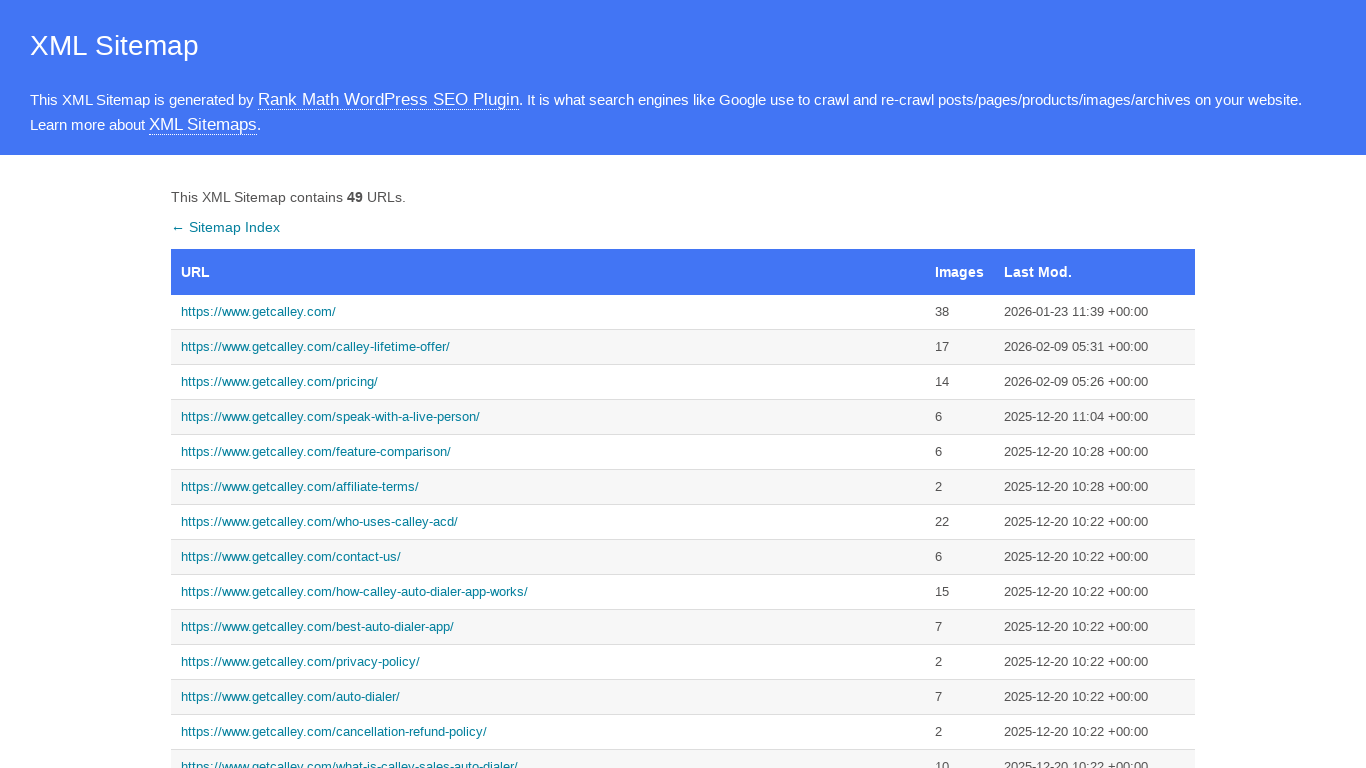

Navigated to sitemap URL #2 at 1366x768 resolution: https://www.getcalley.com/calley-lifetime-offer/
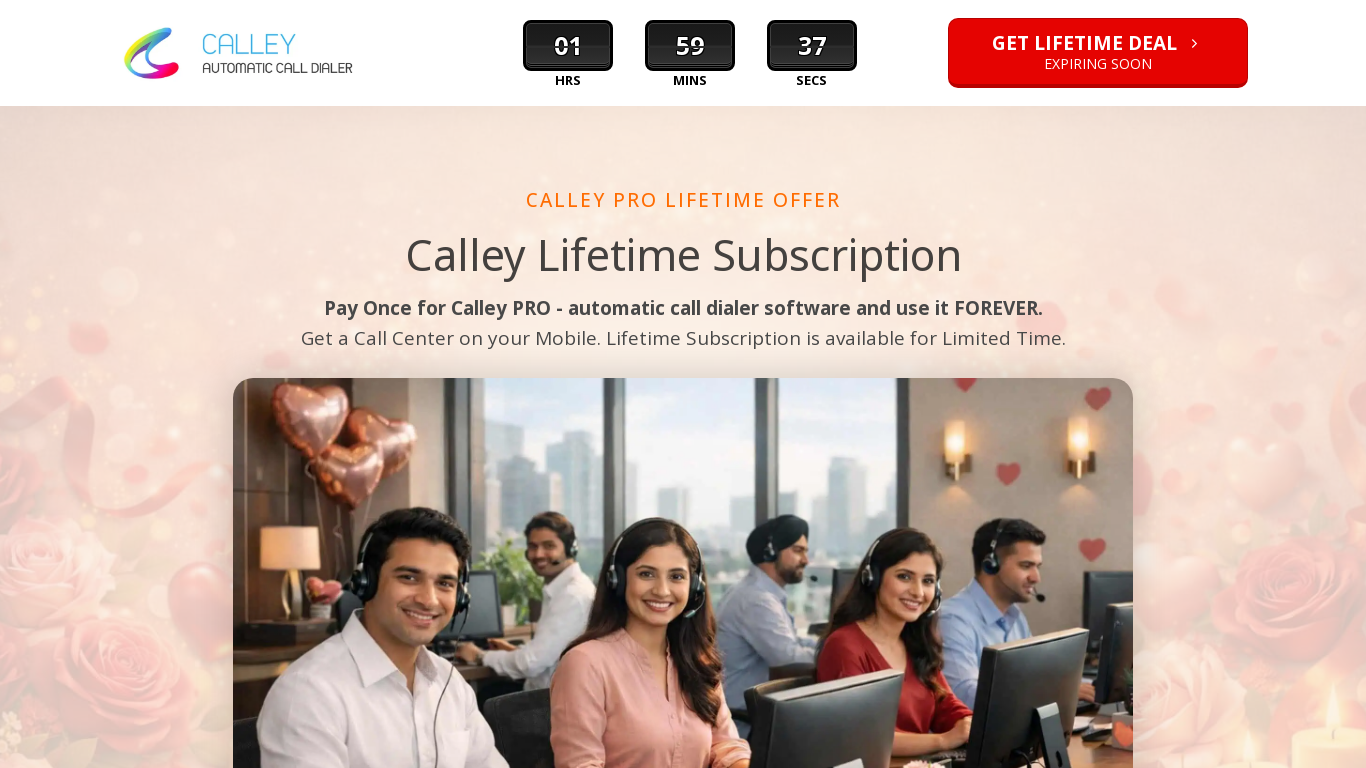

Navigated back to sitemap
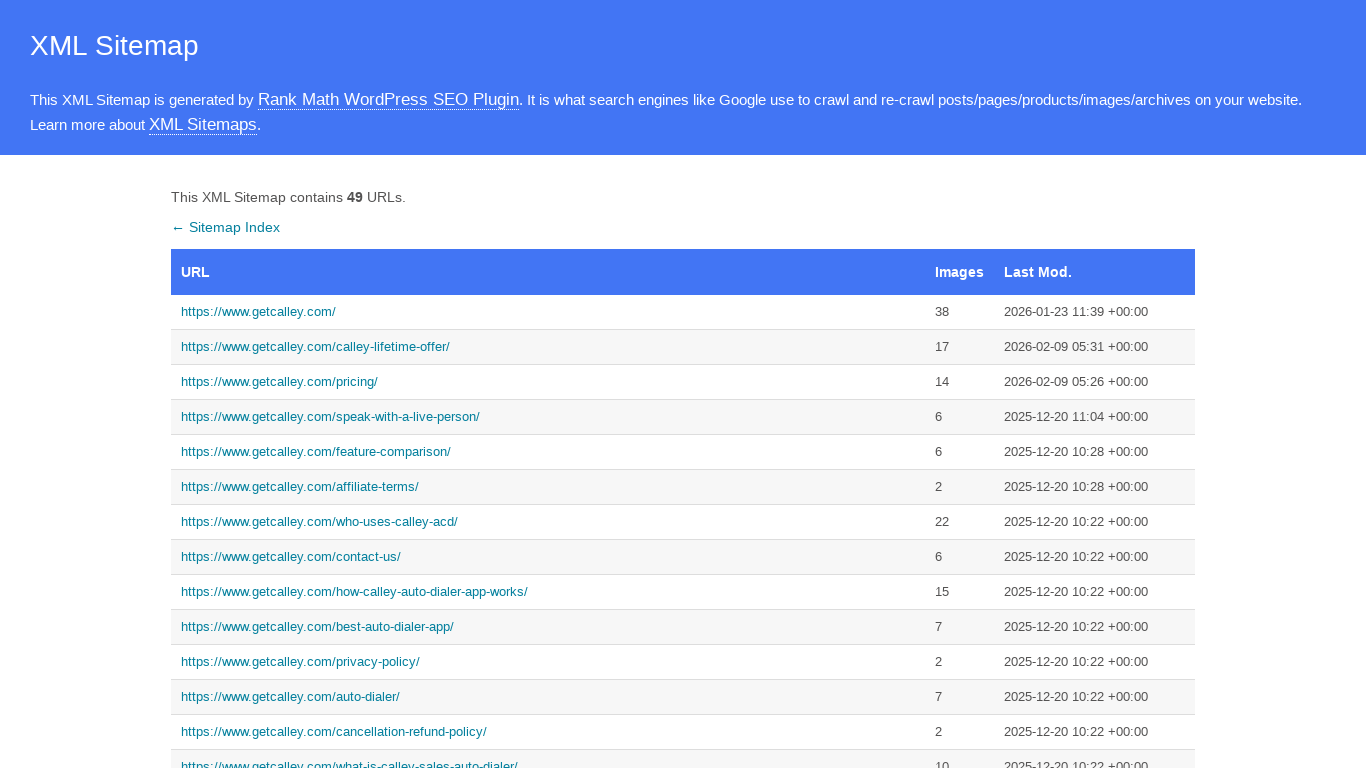

Navigated to sitemap URL #3 at 1366x768 resolution: https://www.getcalley.com/pricing/
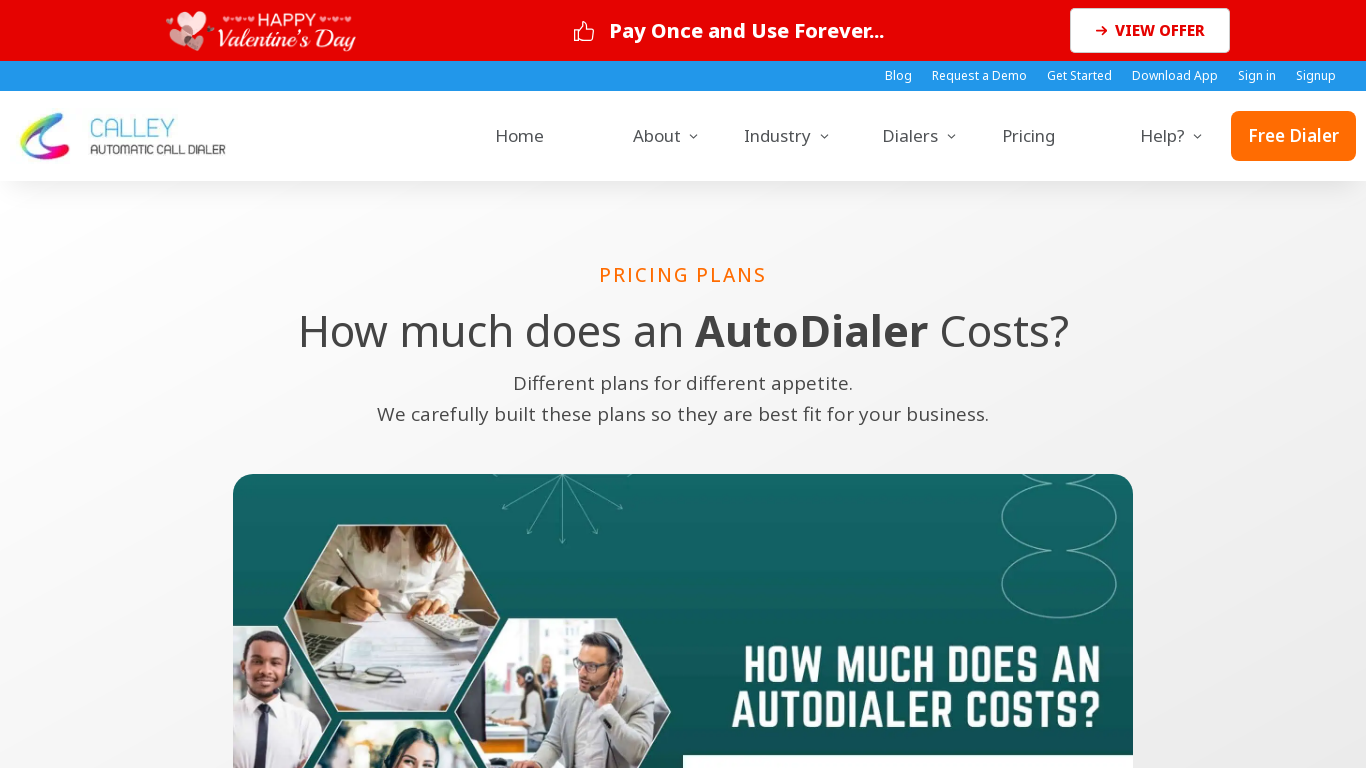

Navigated back to sitemap
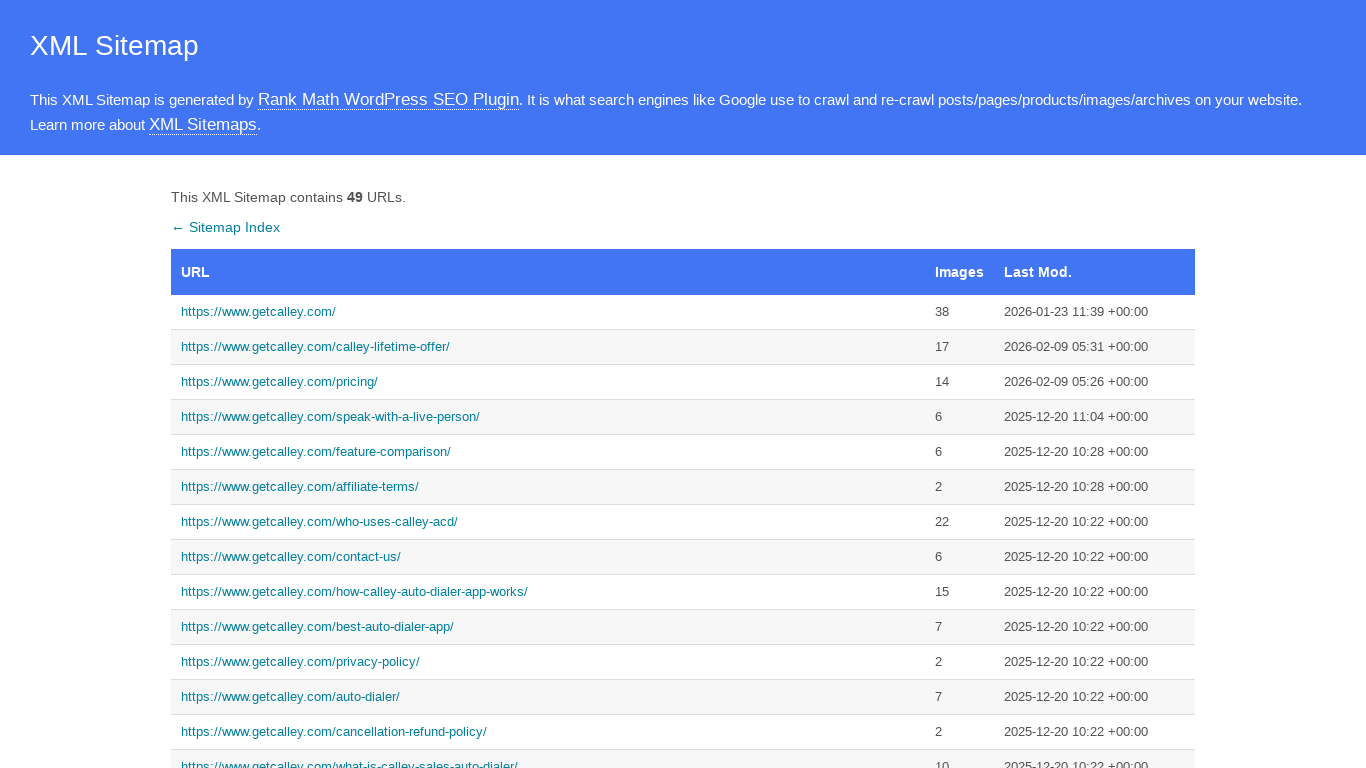

Navigated to sitemap URL #4 at 1366x768 resolution: https://www.getcalley.com/speak-with-a-live-person/
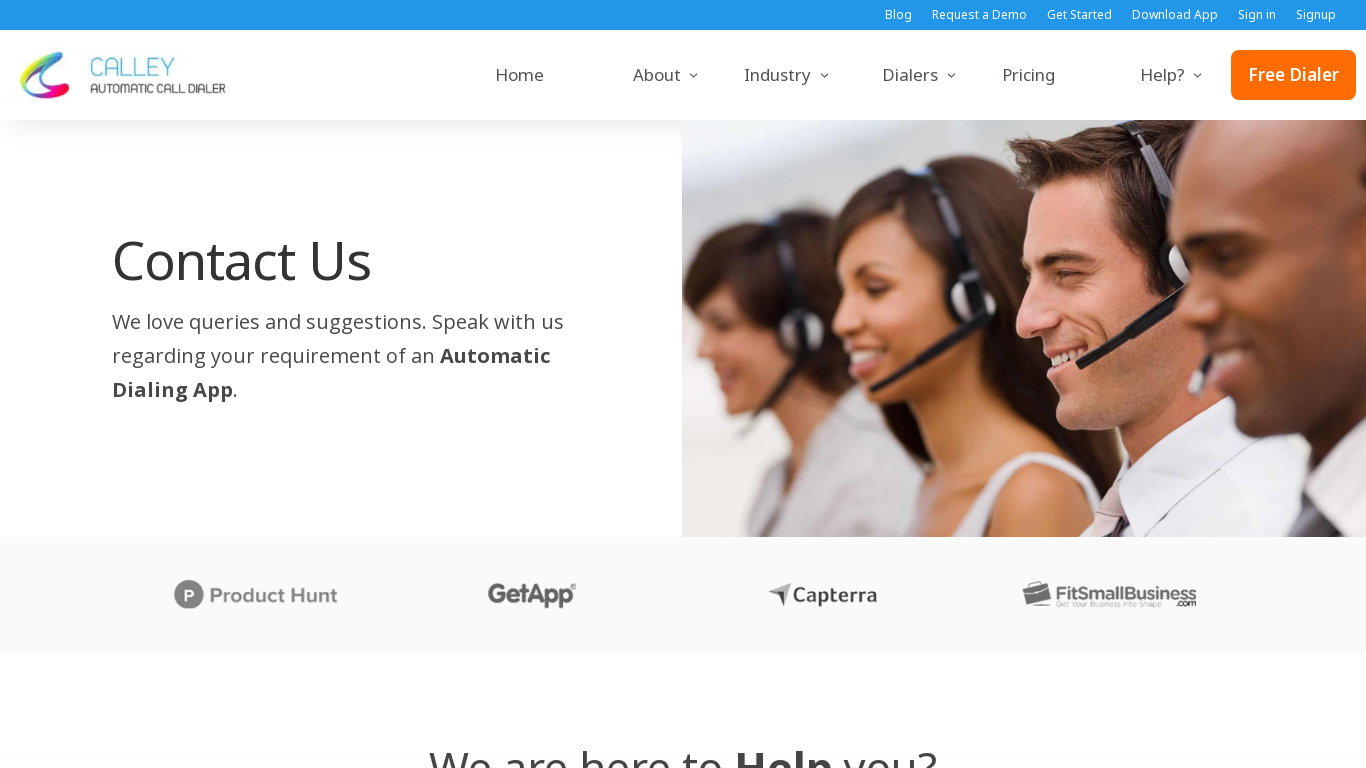

Navigated back to sitemap
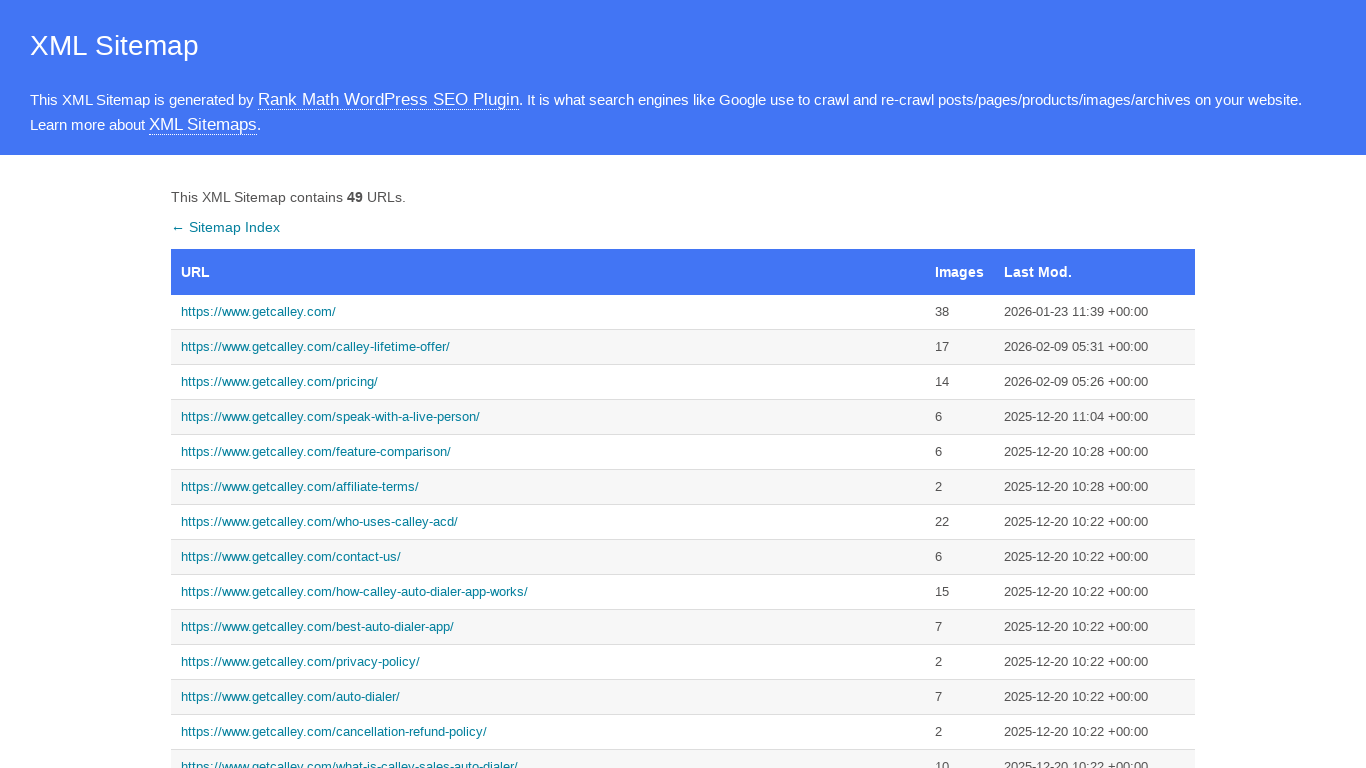

Navigated to sitemap URL #5 at 1366x768 resolution: https://www.getcalley.com/feature-comparison/
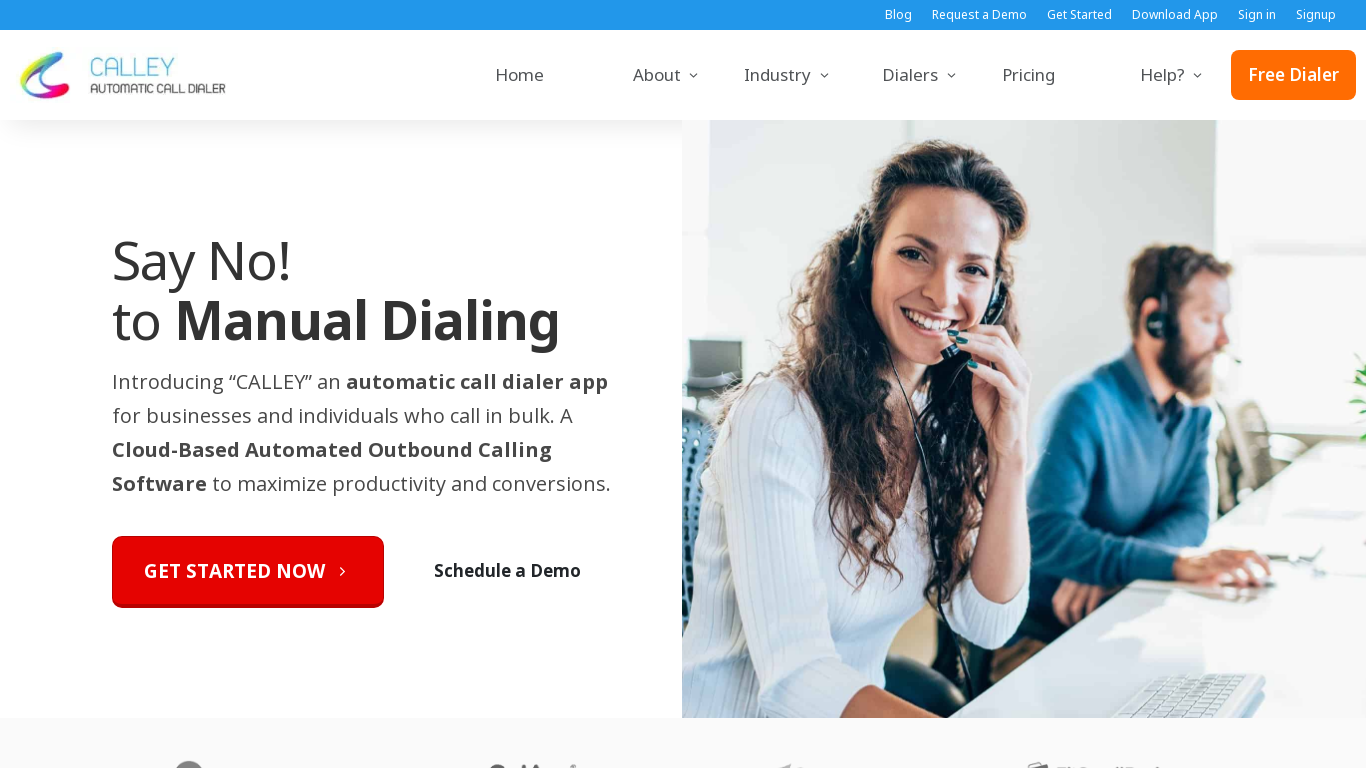

Navigated back to sitemap
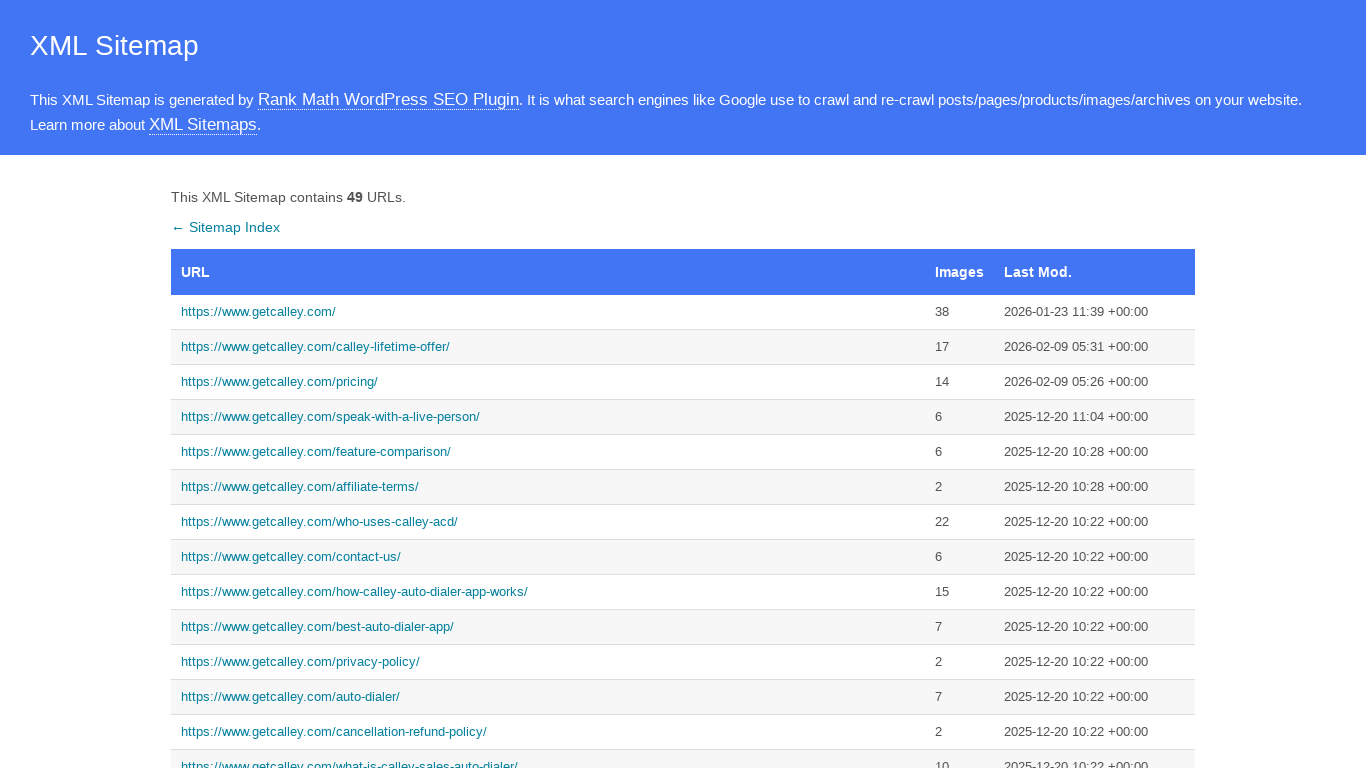

Set viewport to 1536x864 resolution
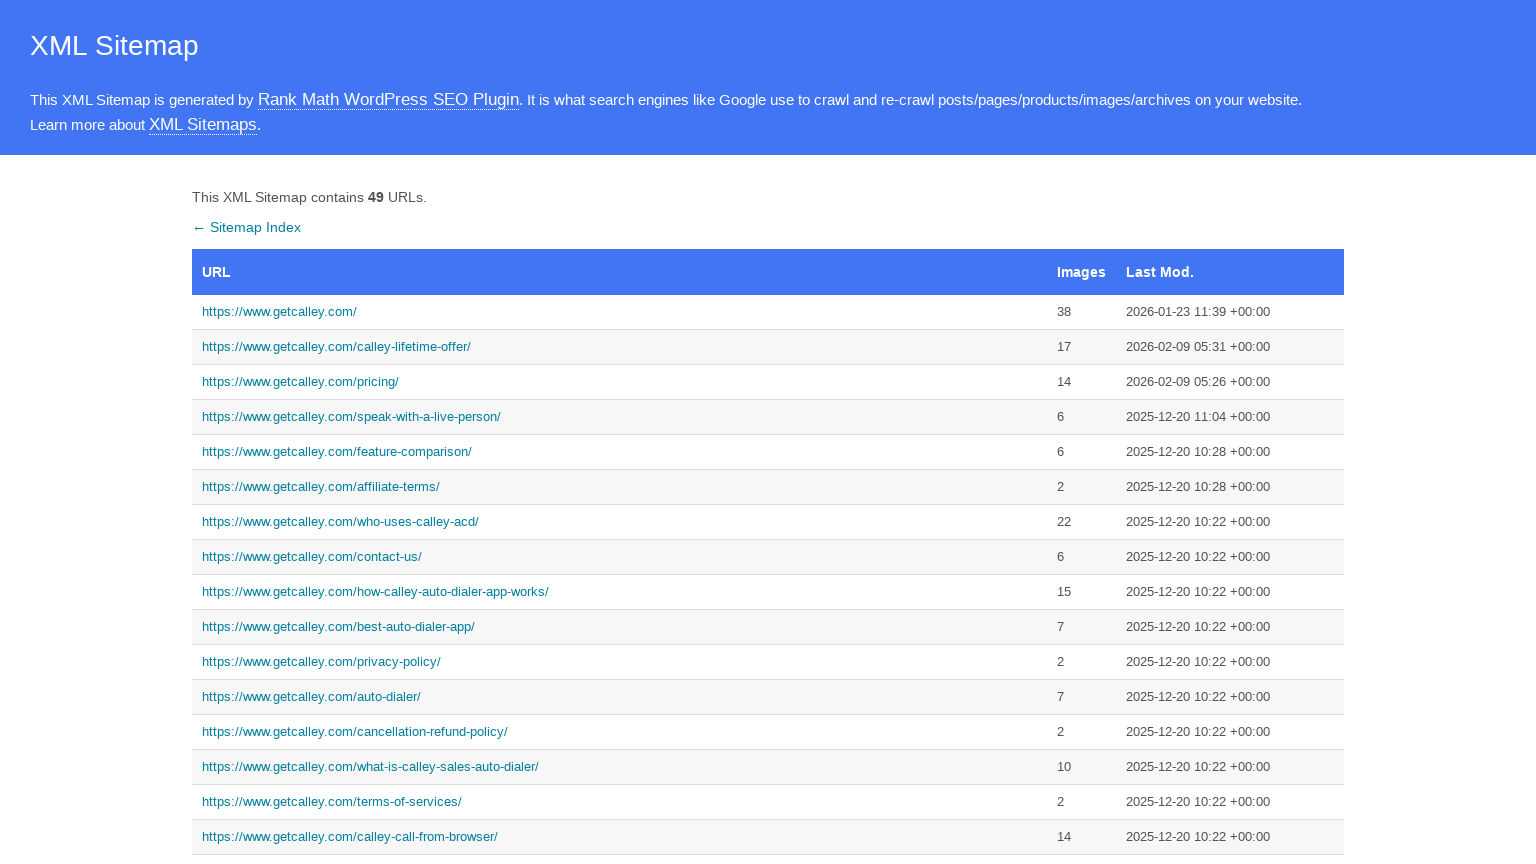

Located all URL links in sitemap table again
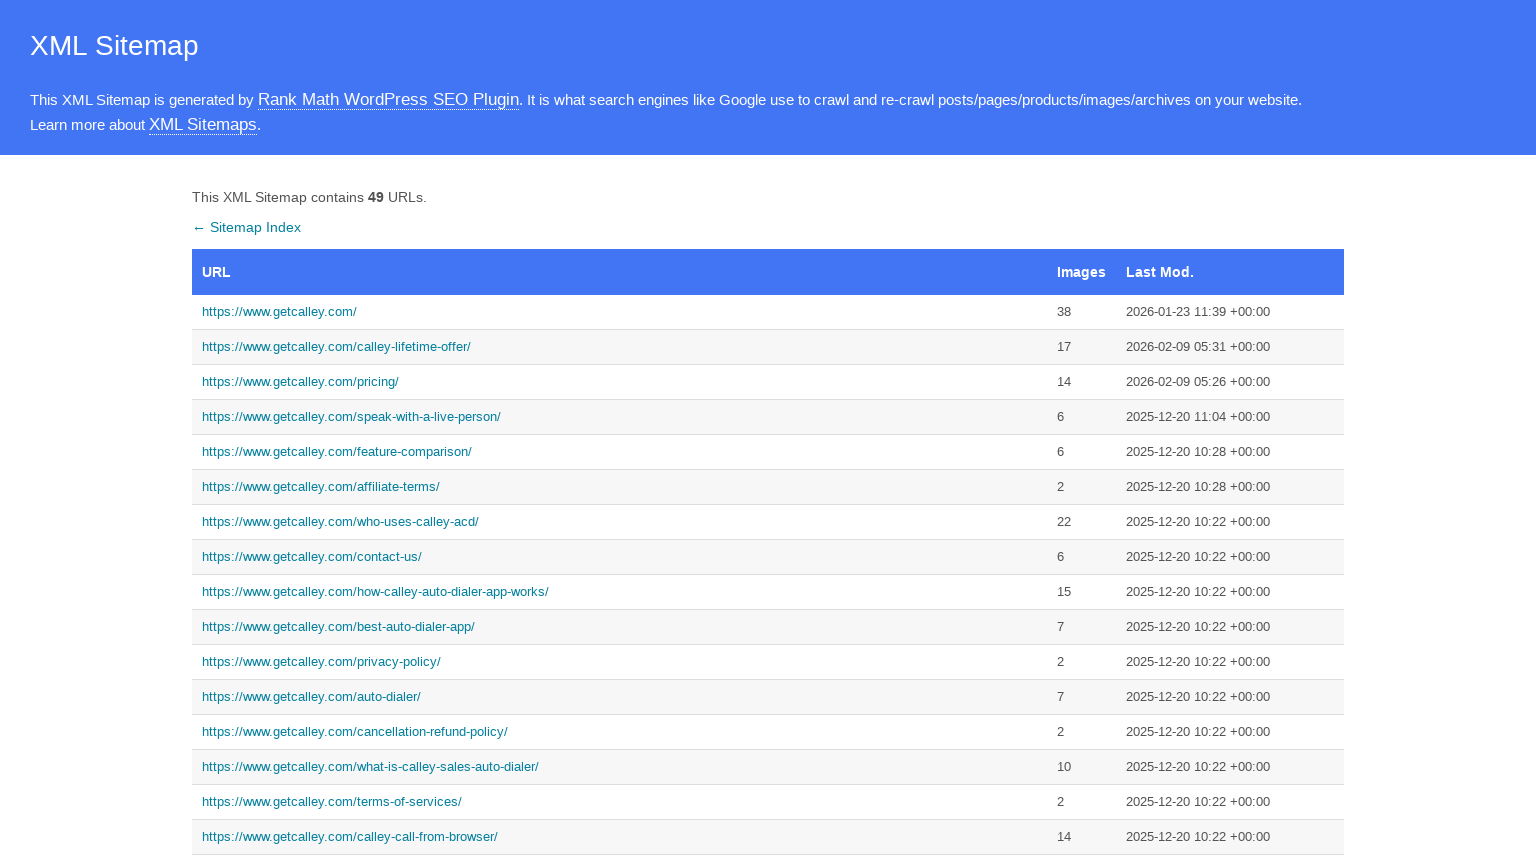

Navigated to sitemap URL #1 at 1536x864 resolution: https://www.getcalley.com/
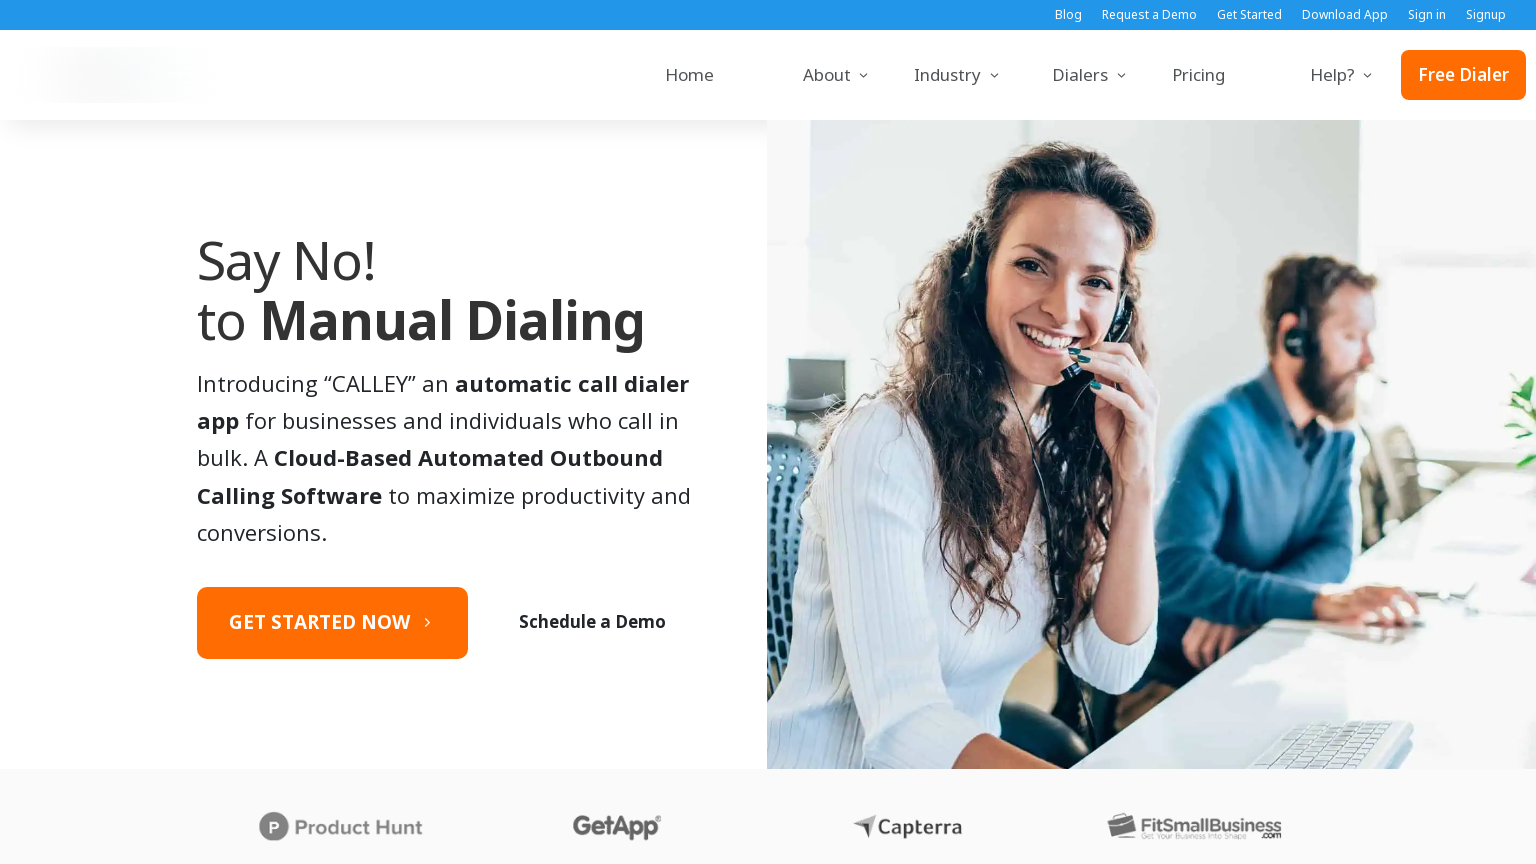

Navigated back to sitemap
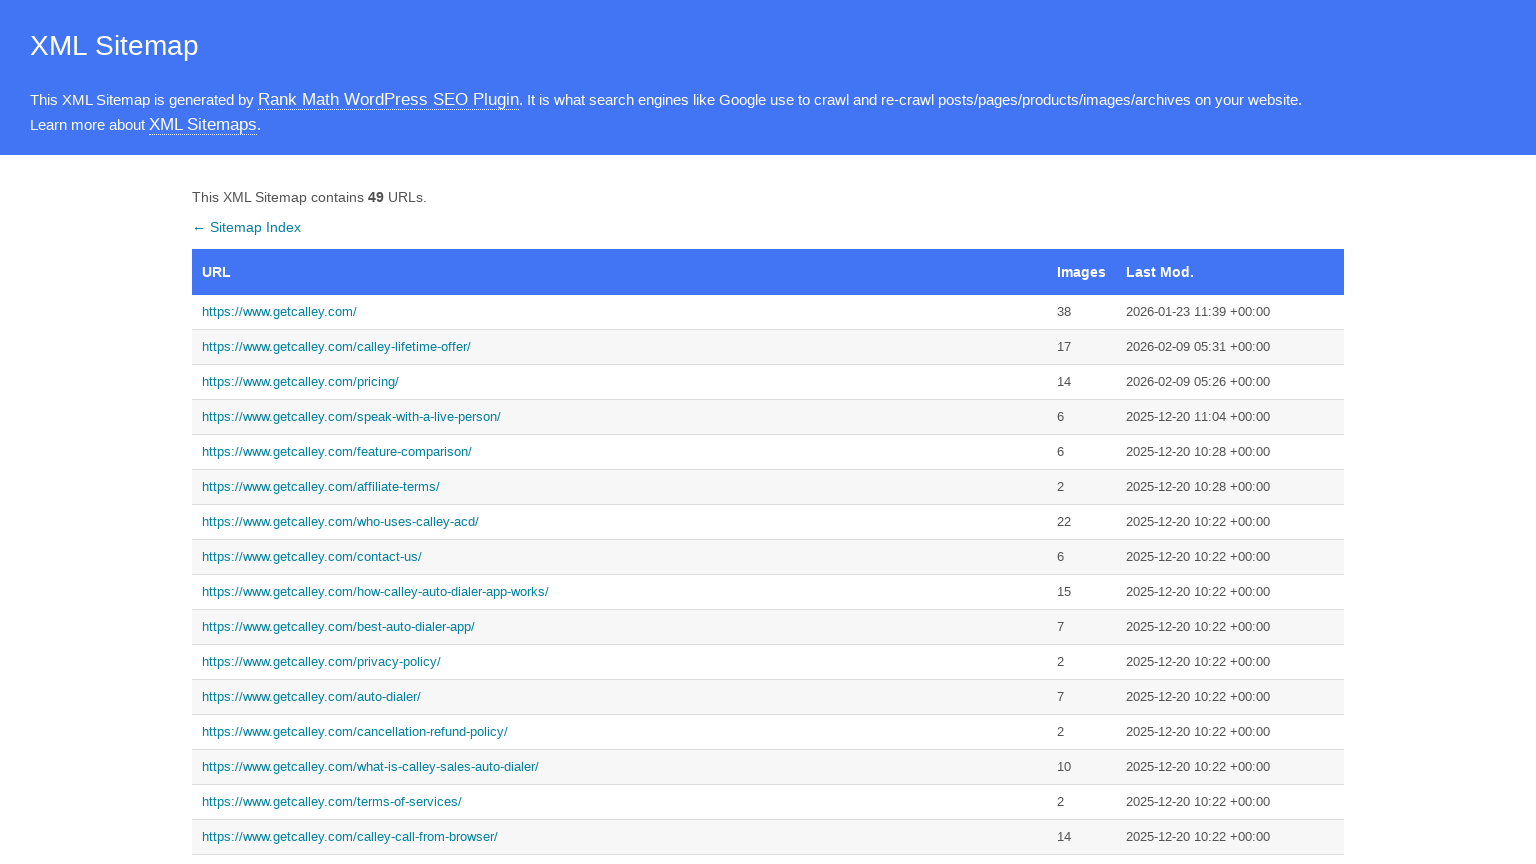

Navigated to sitemap URL #2 at 1536x864 resolution: https://www.getcalley.com/calley-lifetime-offer/
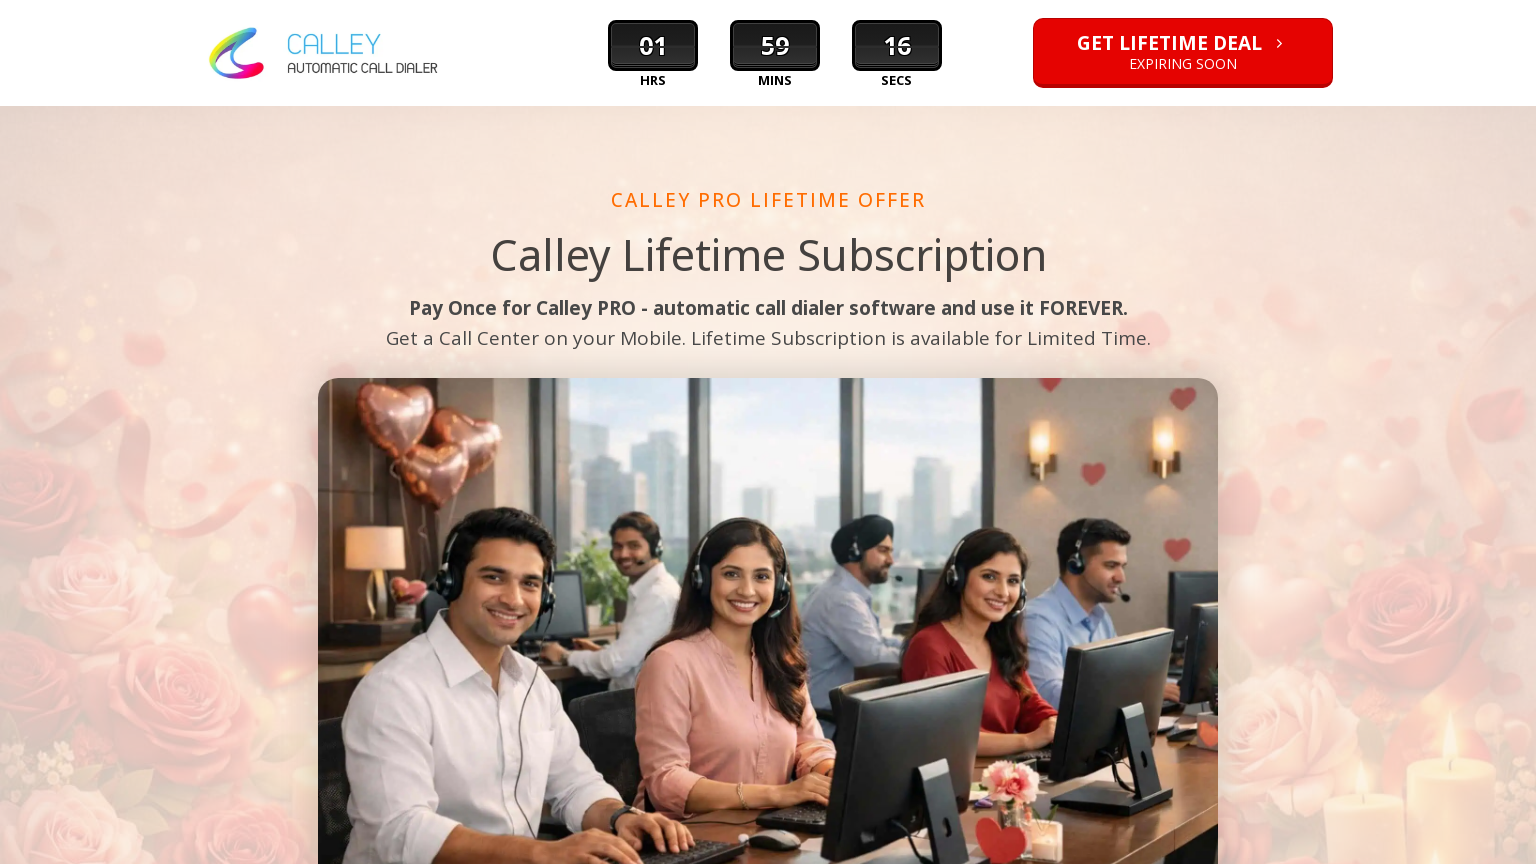

Navigated back to sitemap
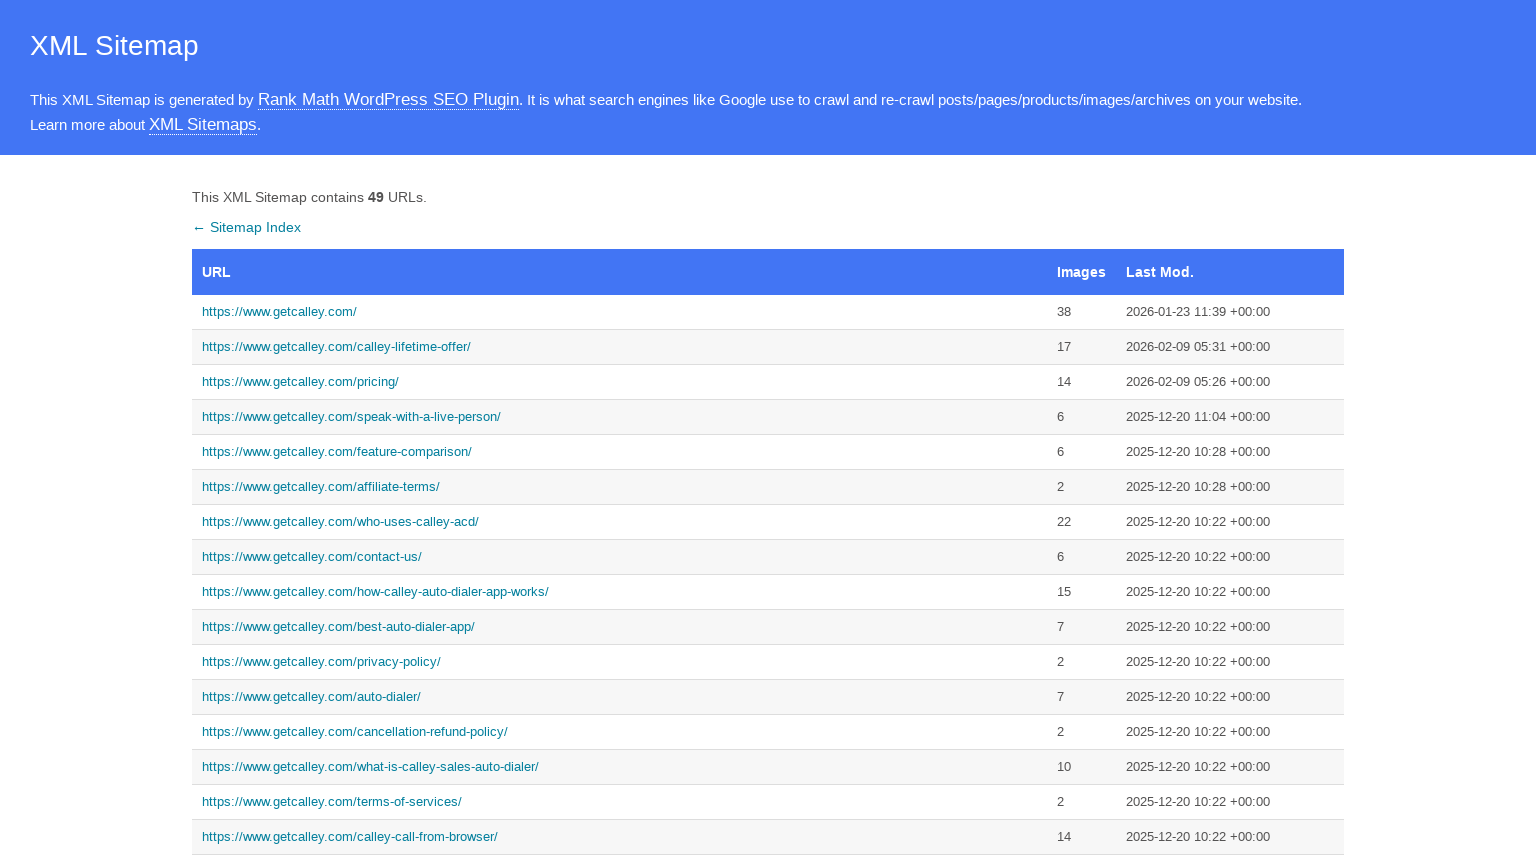

Navigated to sitemap URL #3 at 1536x864 resolution: https://www.getcalley.com/pricing/
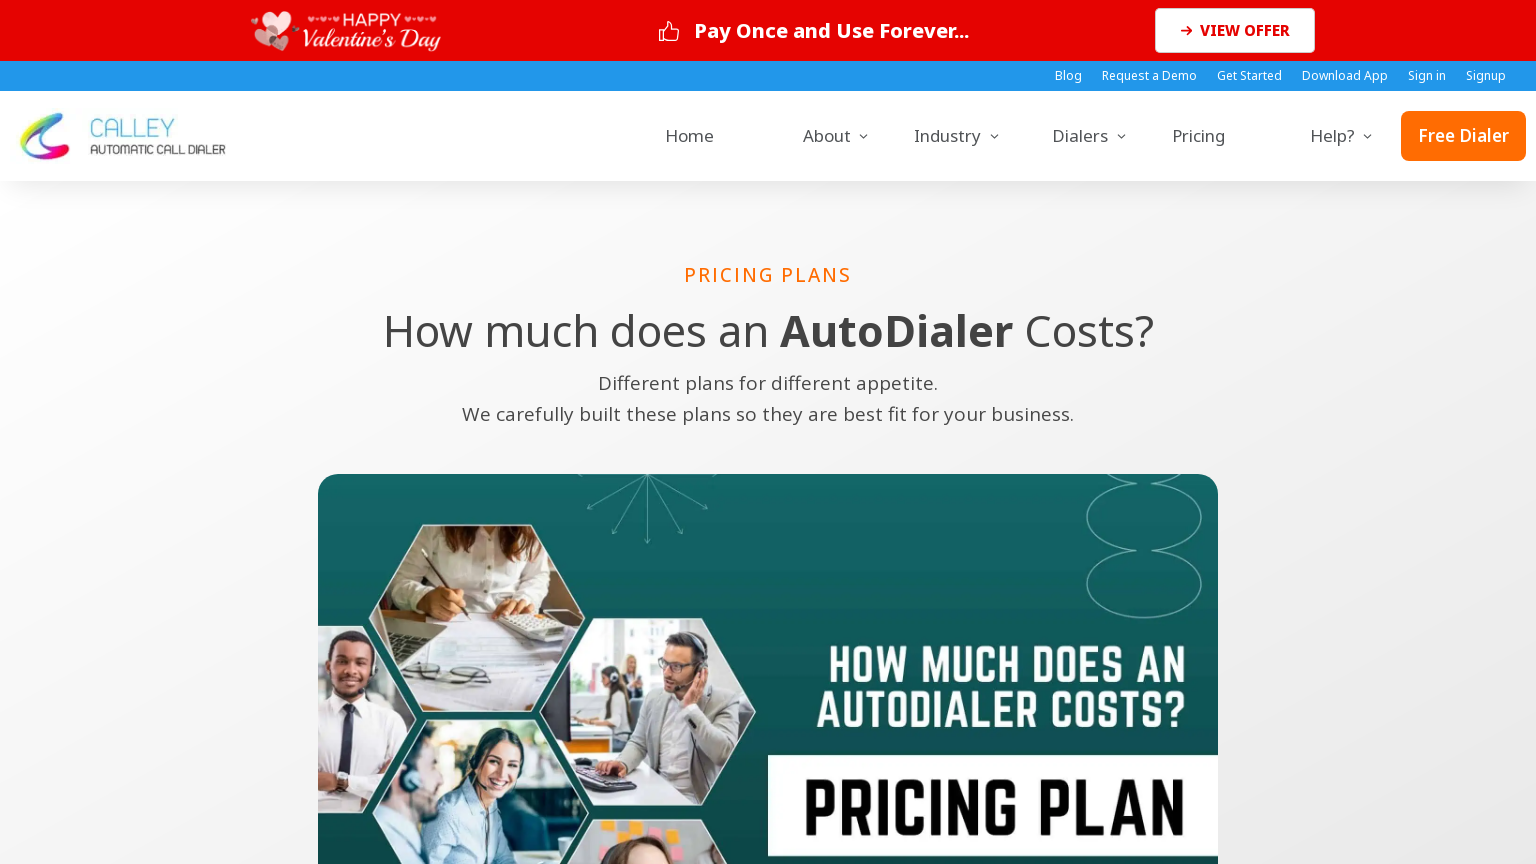

Navigated back to sitemap
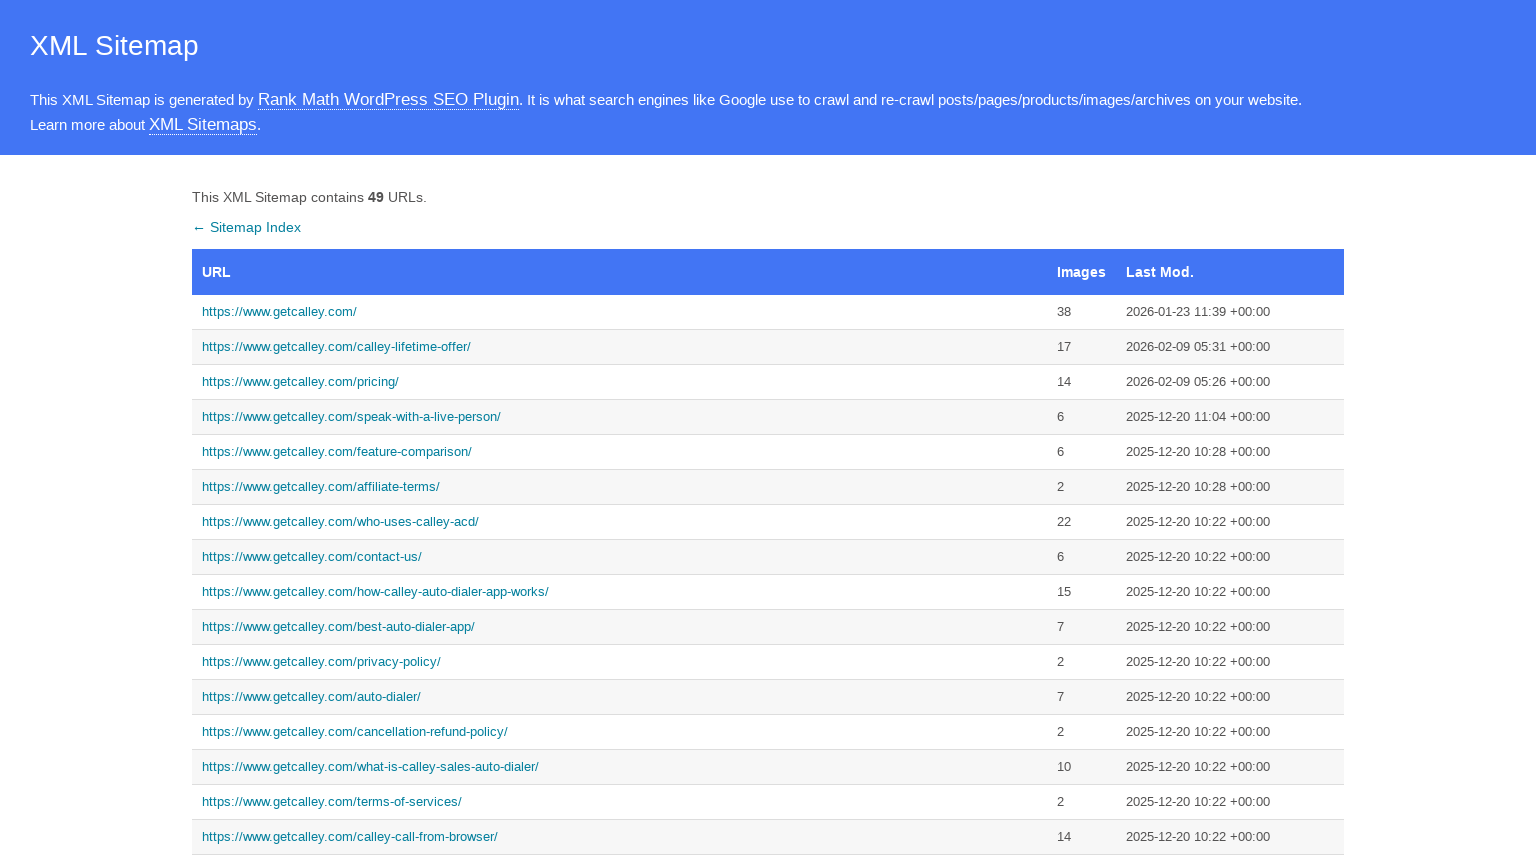

Navigated to sitemap URL #4 at 1536x864 resolution: https://www.getcalley.com/speak-with-a-live-person/
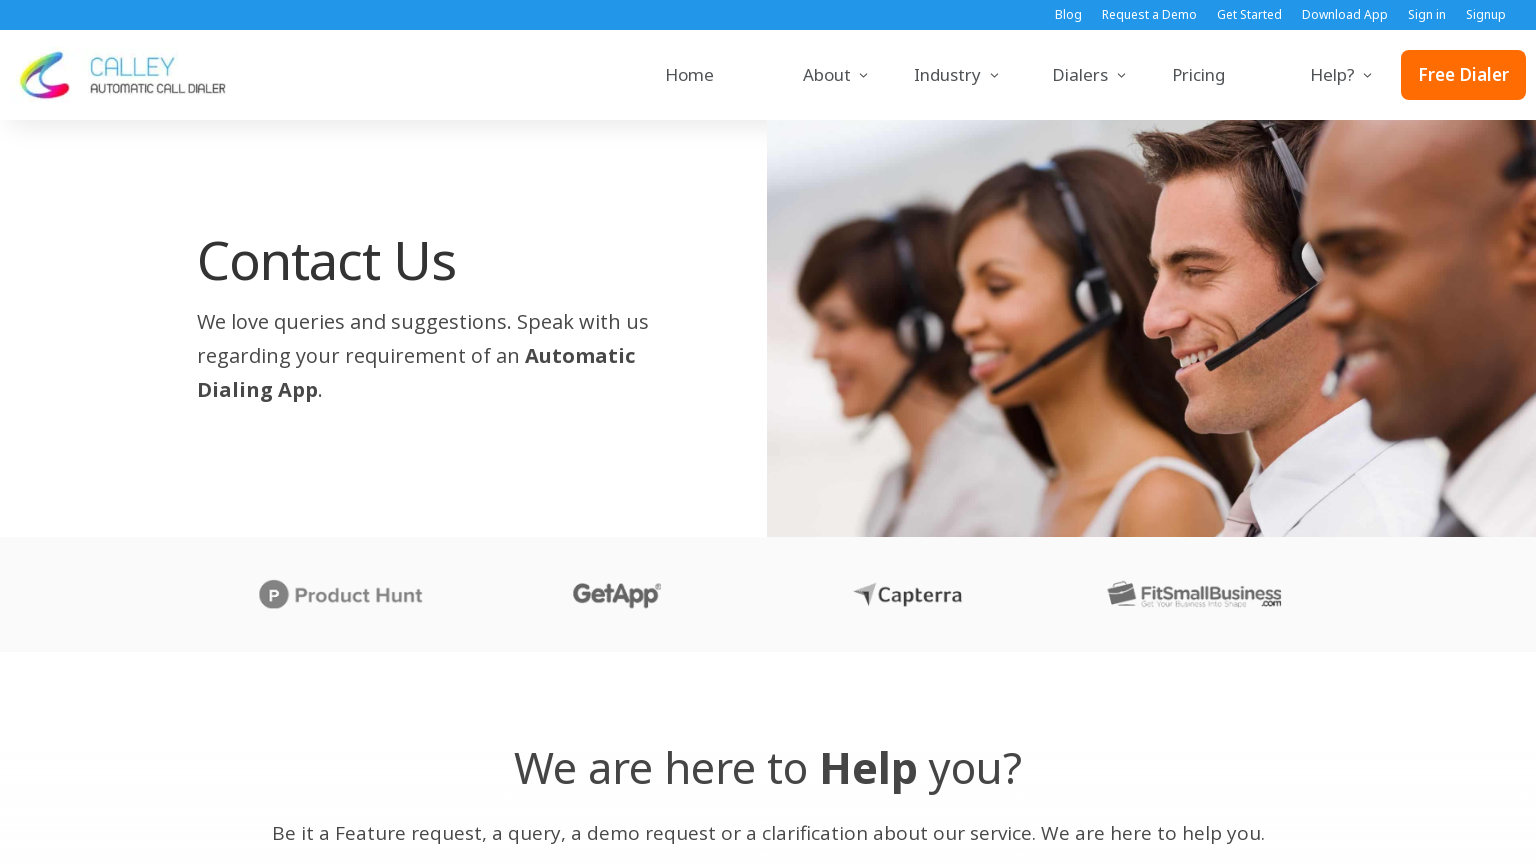

Navigated back to sitemap
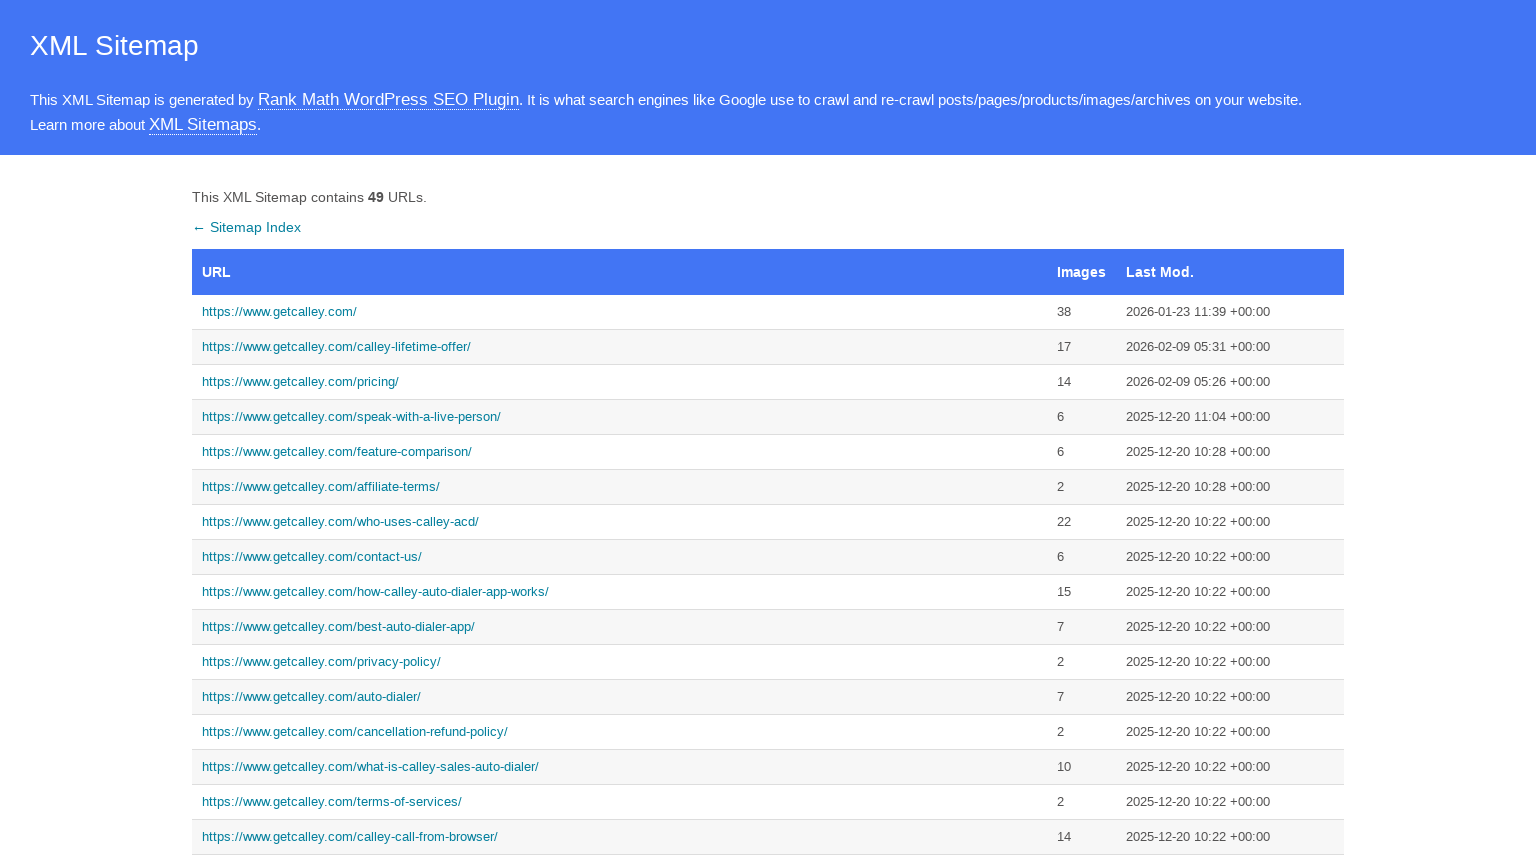

Navigated to sitemap URL #5 at 1536x864 resolution: https://www.getcalley.com/feature-comparison/
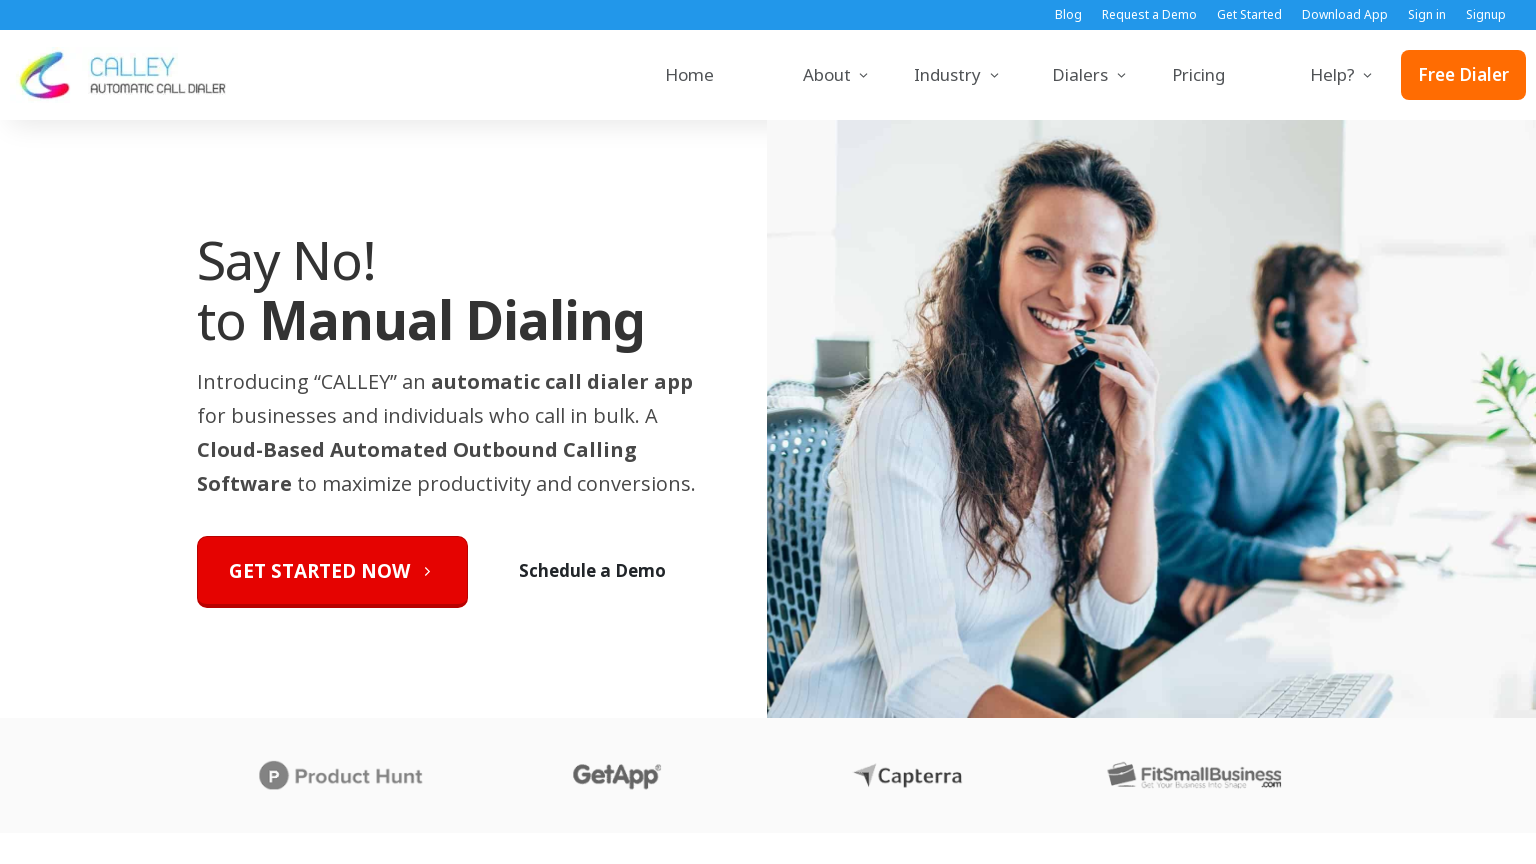

Navigated back to sitemap
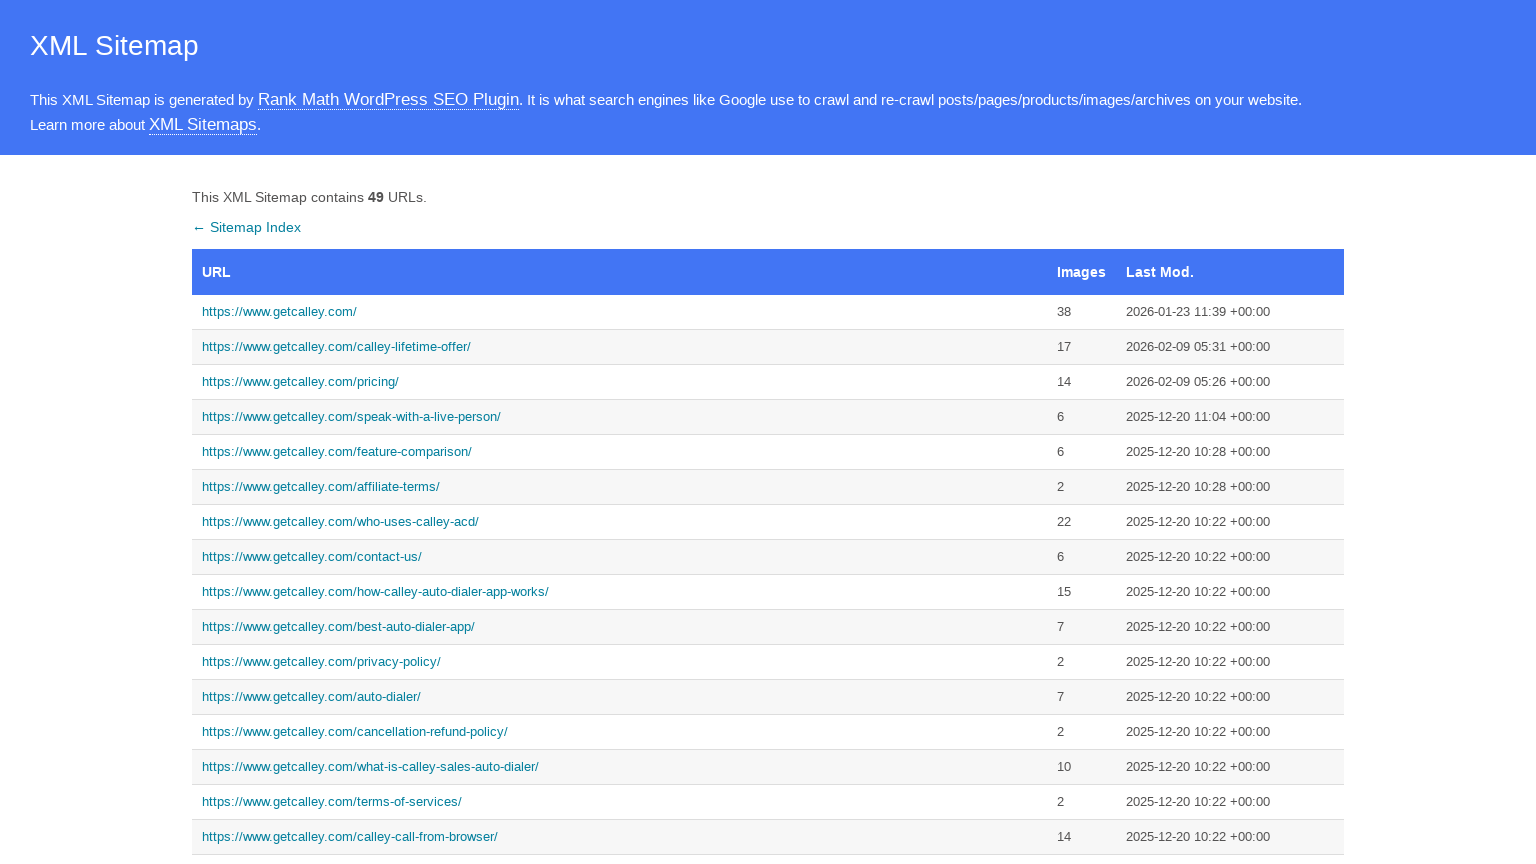

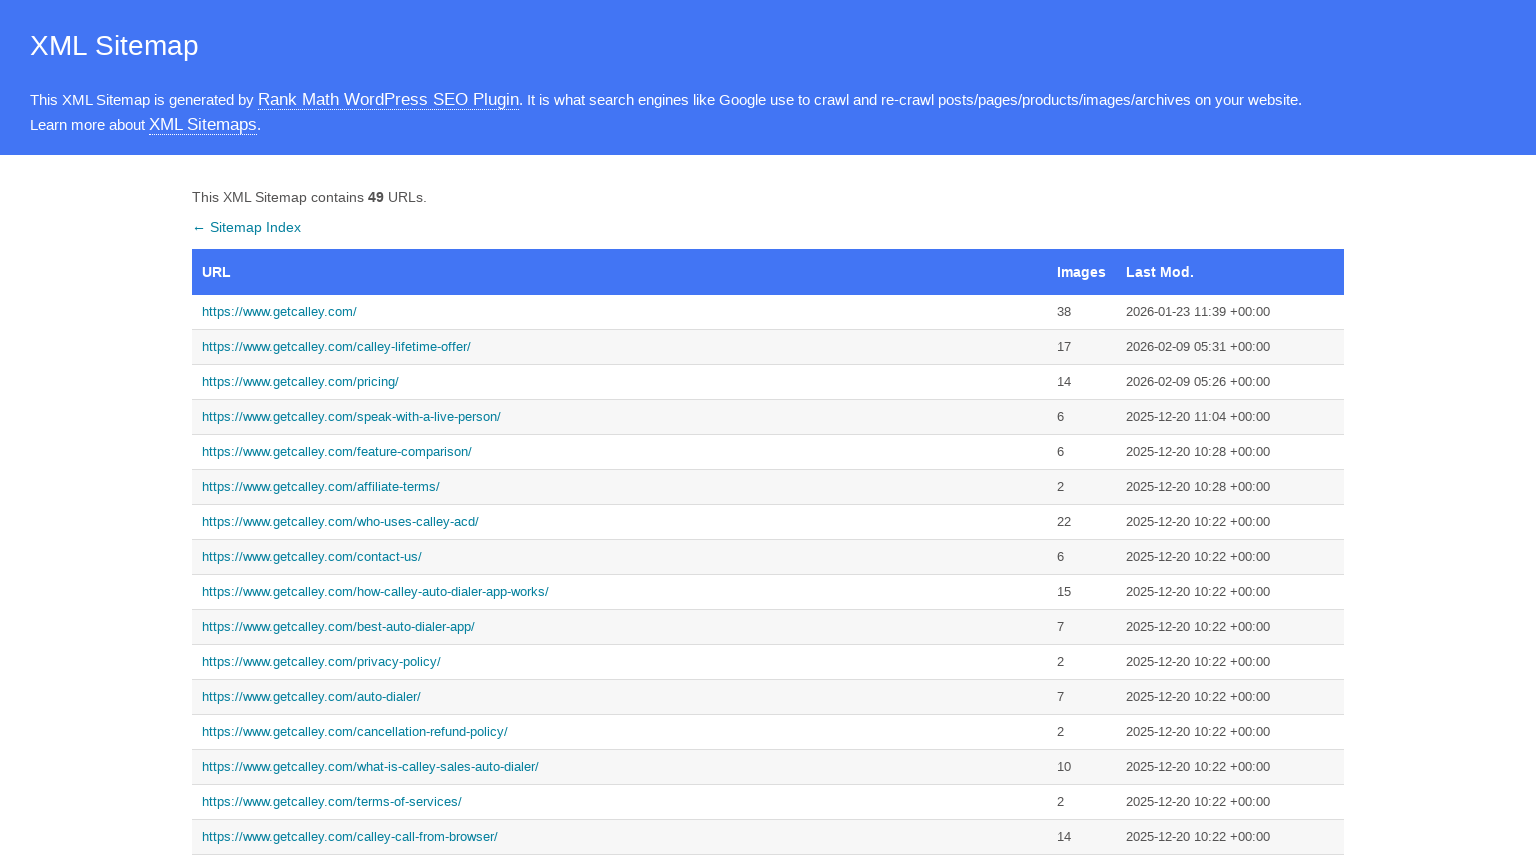